Tests a checkout form by filling in billing information (name, address, email), selecting country and state from dropdowns, entering payment card details, and submitting the form. The process is repeated 5 times to simulate multiple purchases.

Starting URL: https://getbootstrap.com/docs/4.0/examples/checkout/

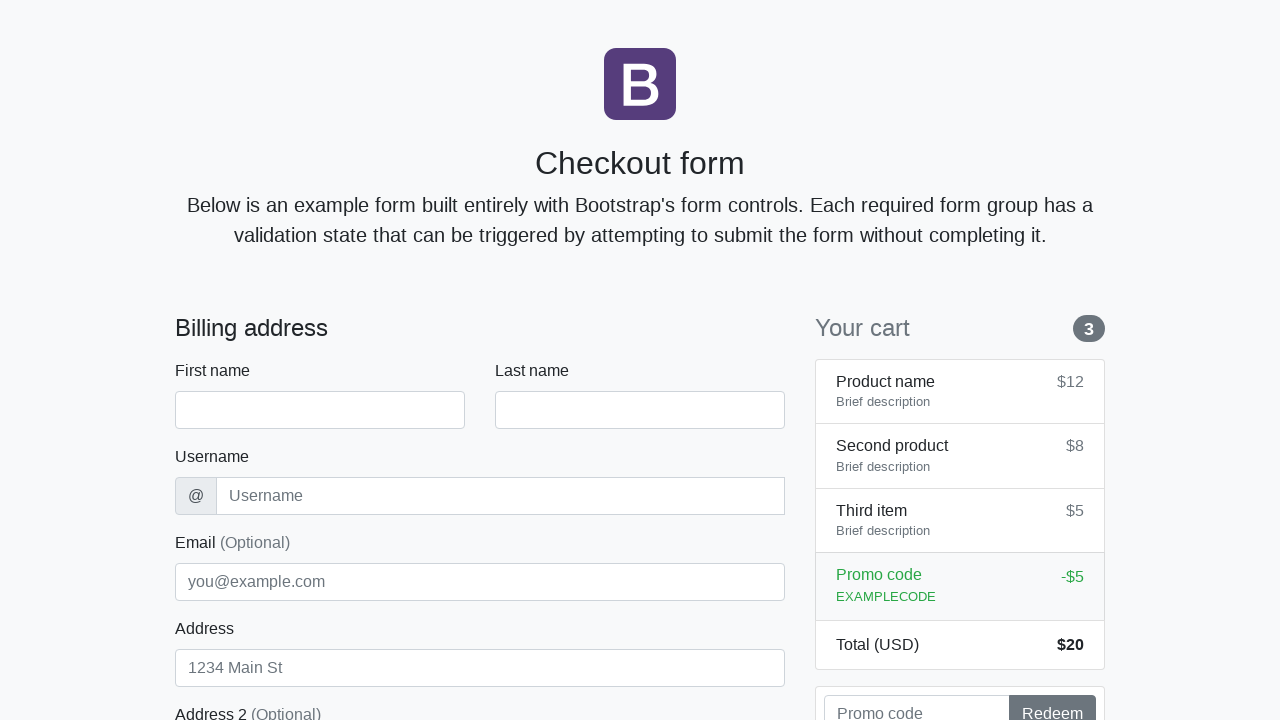

Waited for checkout form to load - first name field visible
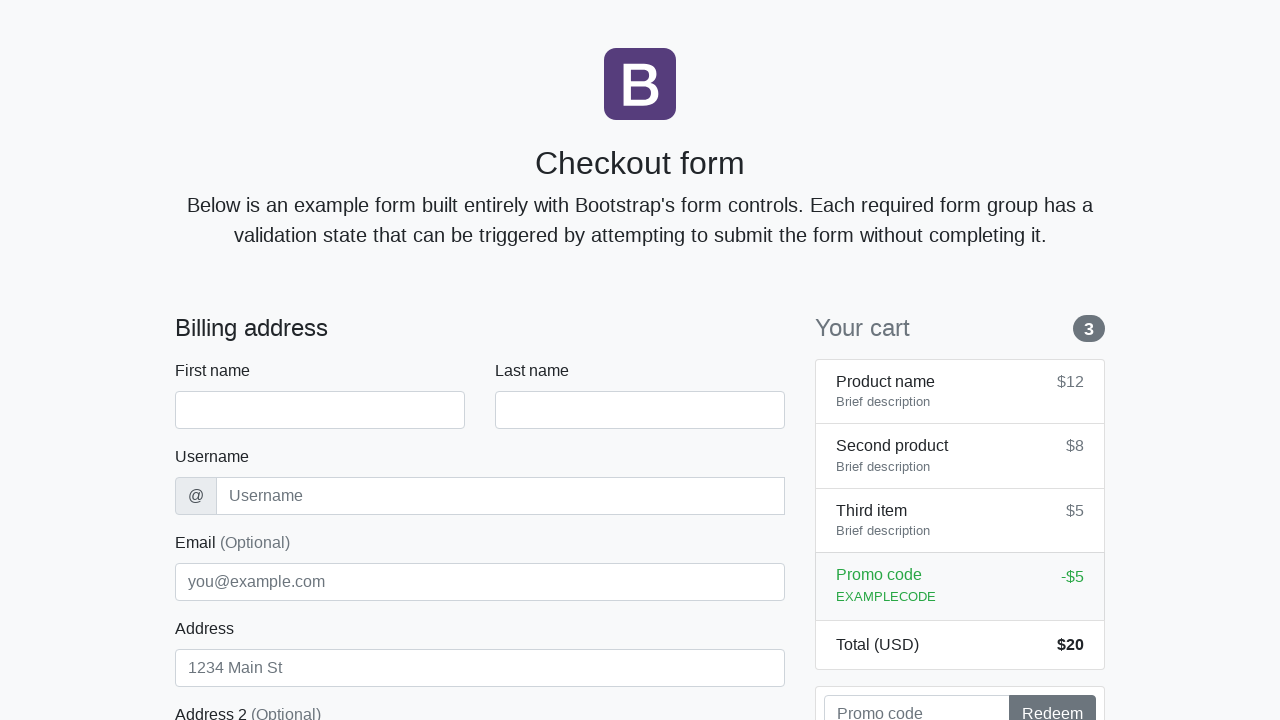

Filled first name field with 'Anton' on #firstName
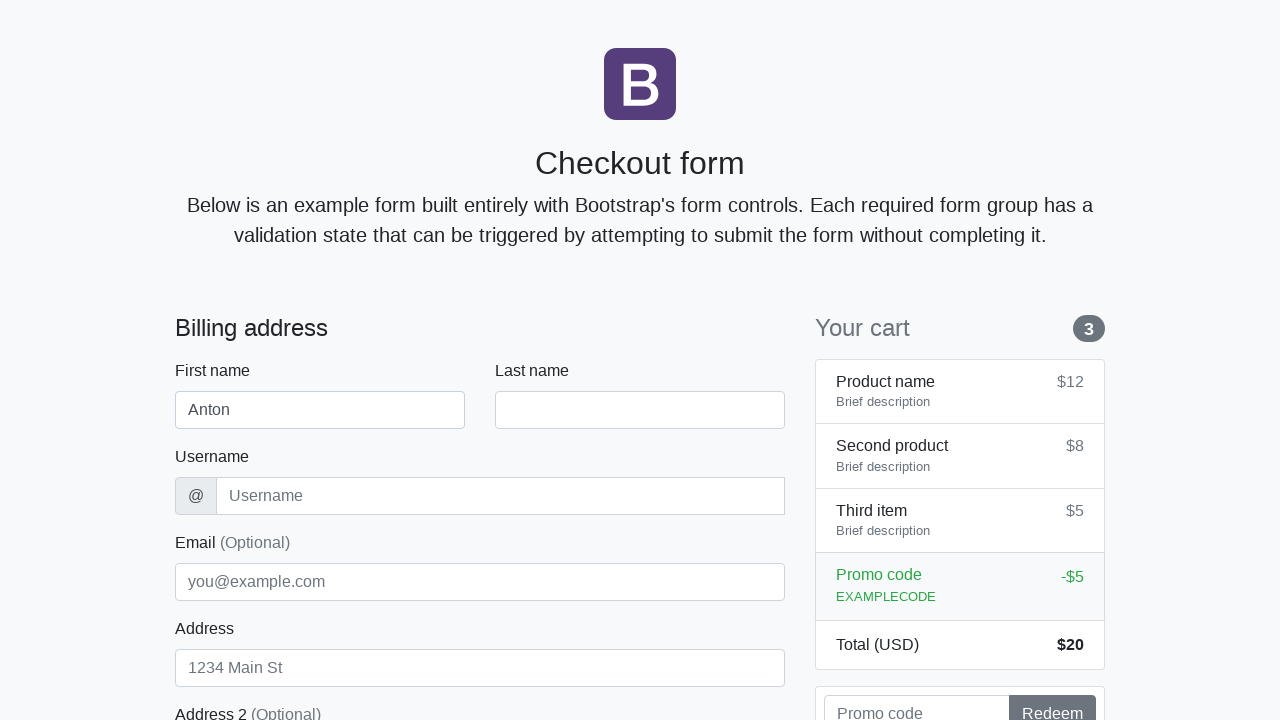

Filled last name field with 'Angelov' on #lastName
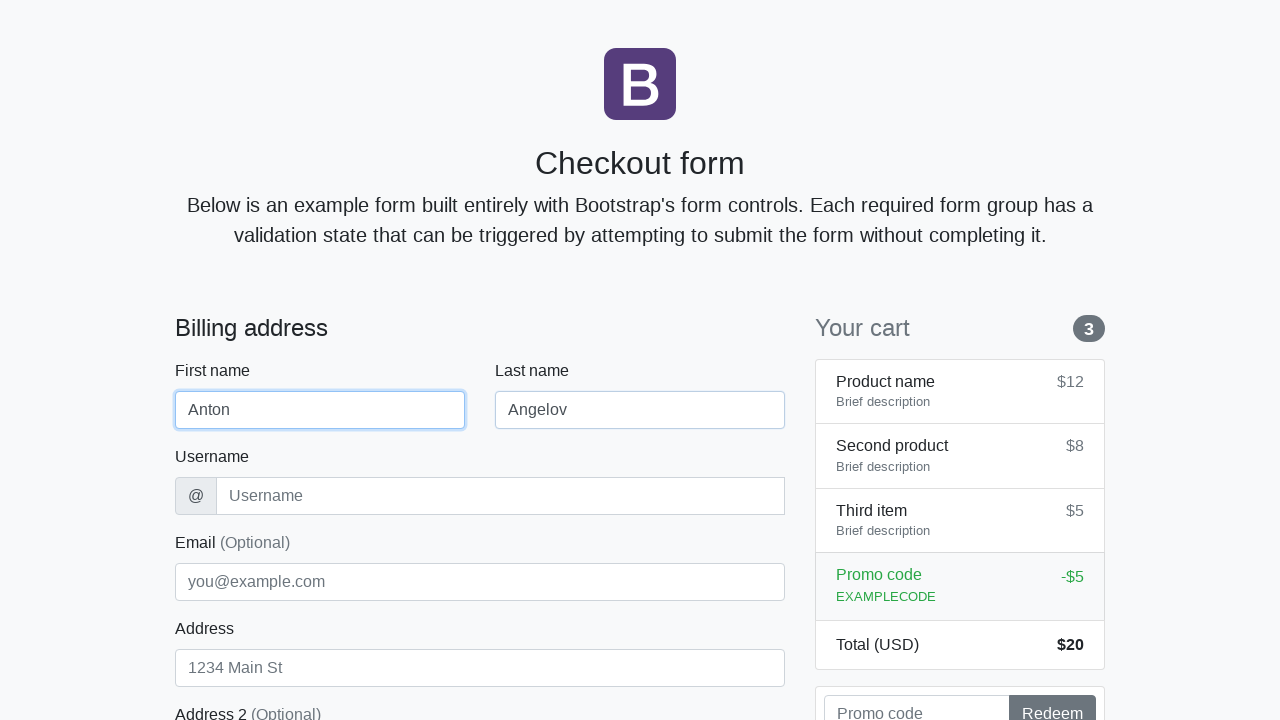

Filled username field with 'angelovstanton' on #username
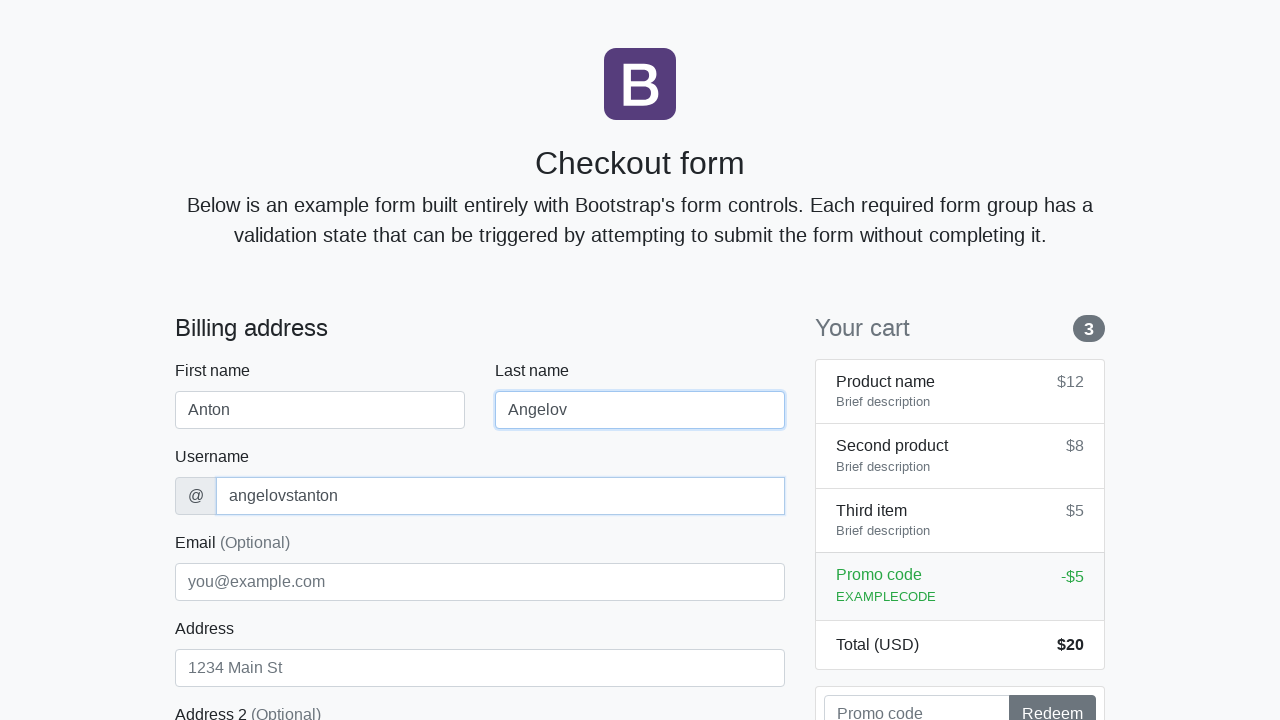

Filled address field with 'Flower Street 76' on #address
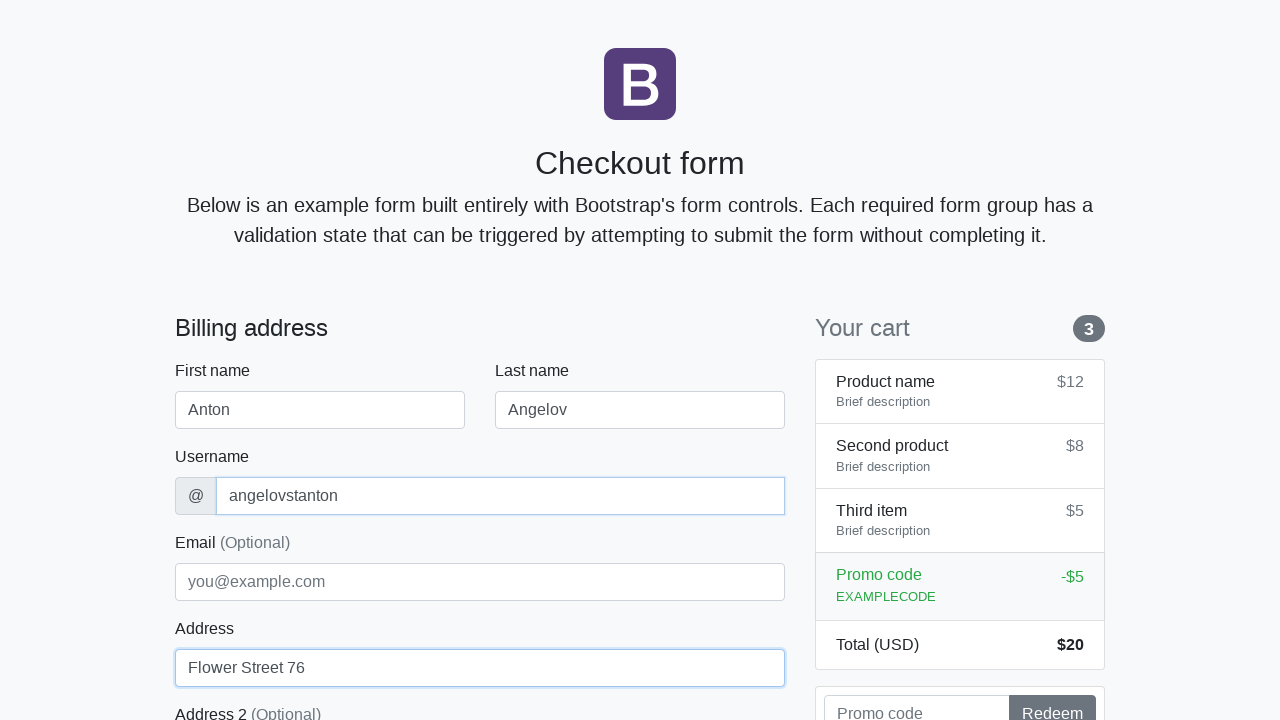

Filled email field with 'george@lambdatest.com' on #email
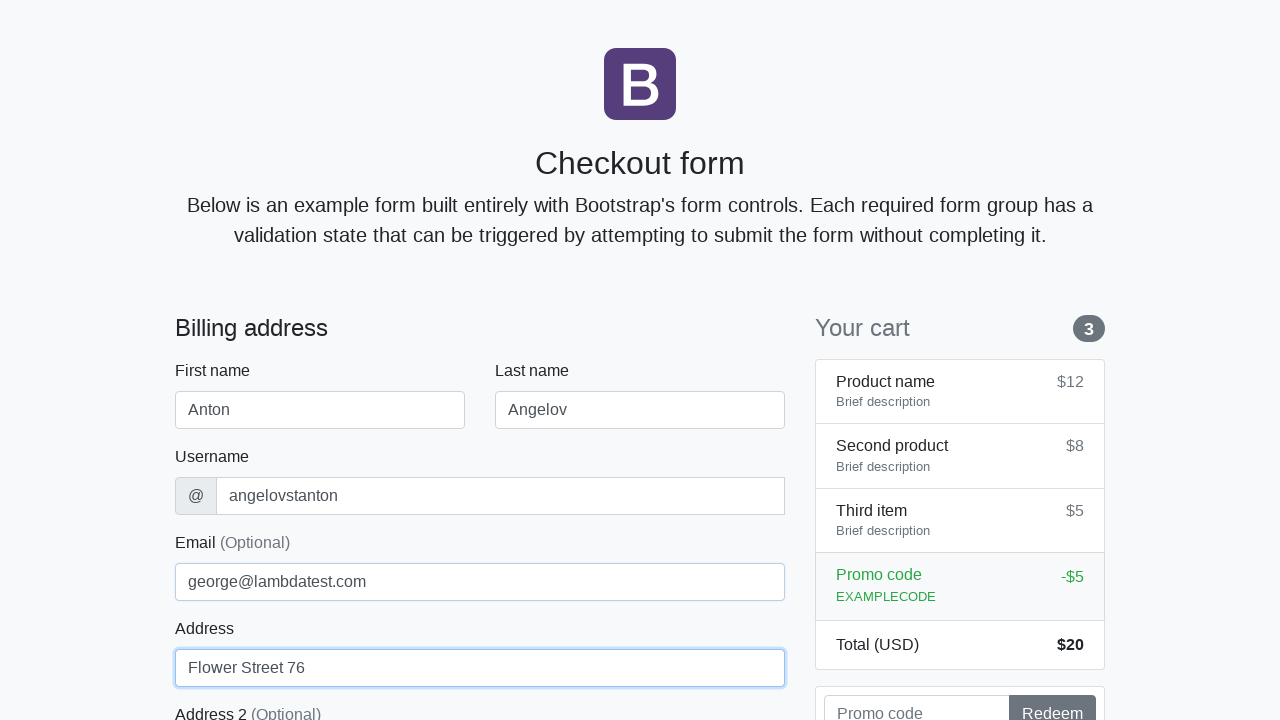

Selected 'United States' from country dropdown on #country
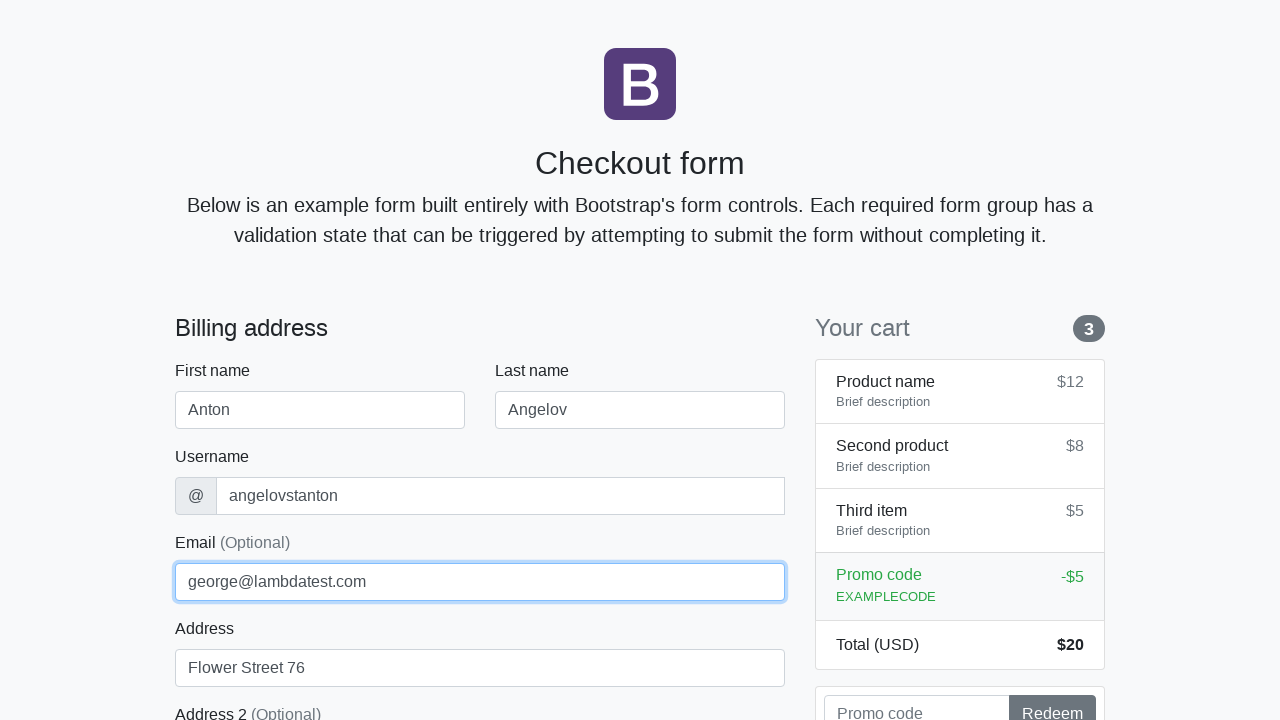

Selected 'California' from state dropdown on #state
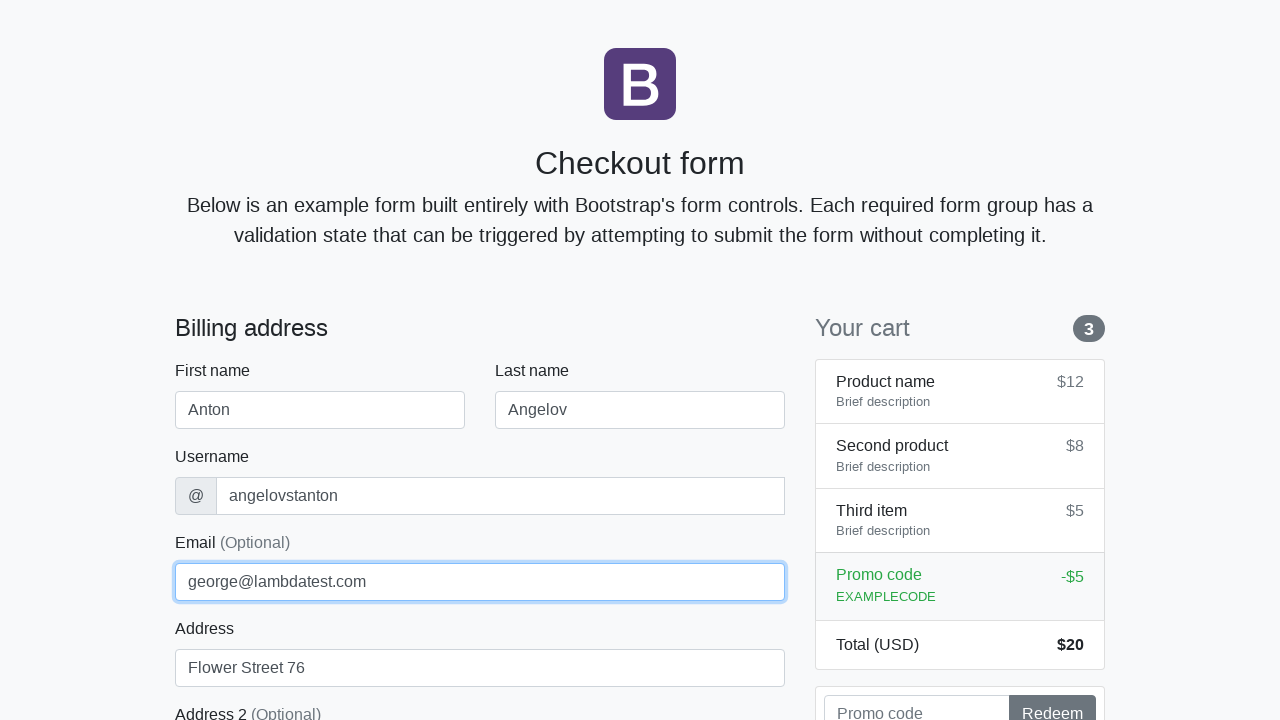

Filled zip code field with '1000' on #zip
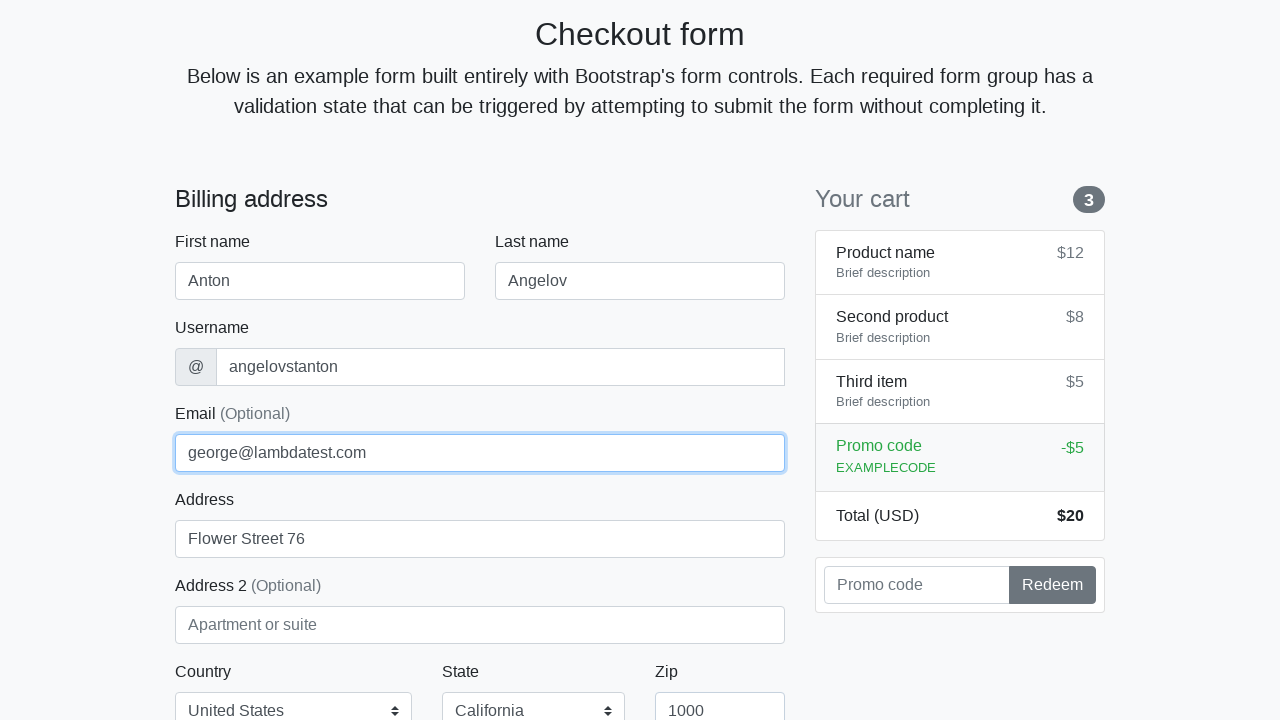

Filled credit card name field with 'Anton Angelov' on #cc-name
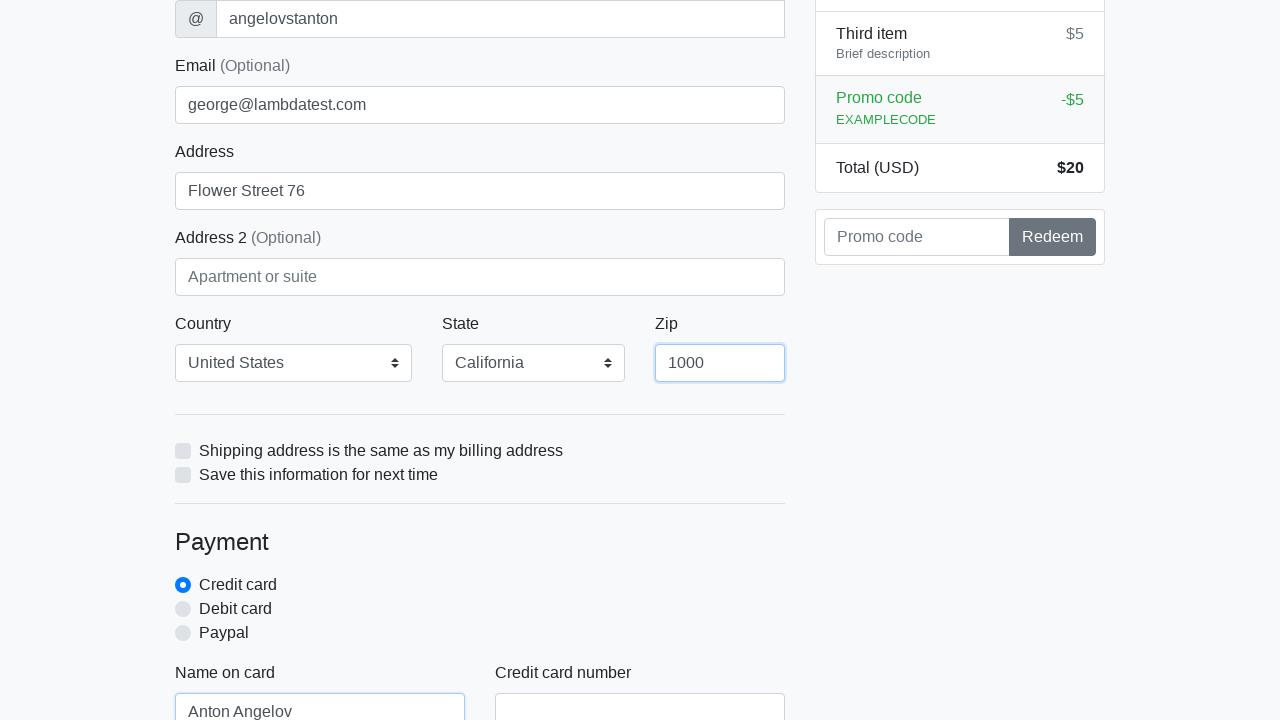

Filled credit card number field with card details on #cc-number
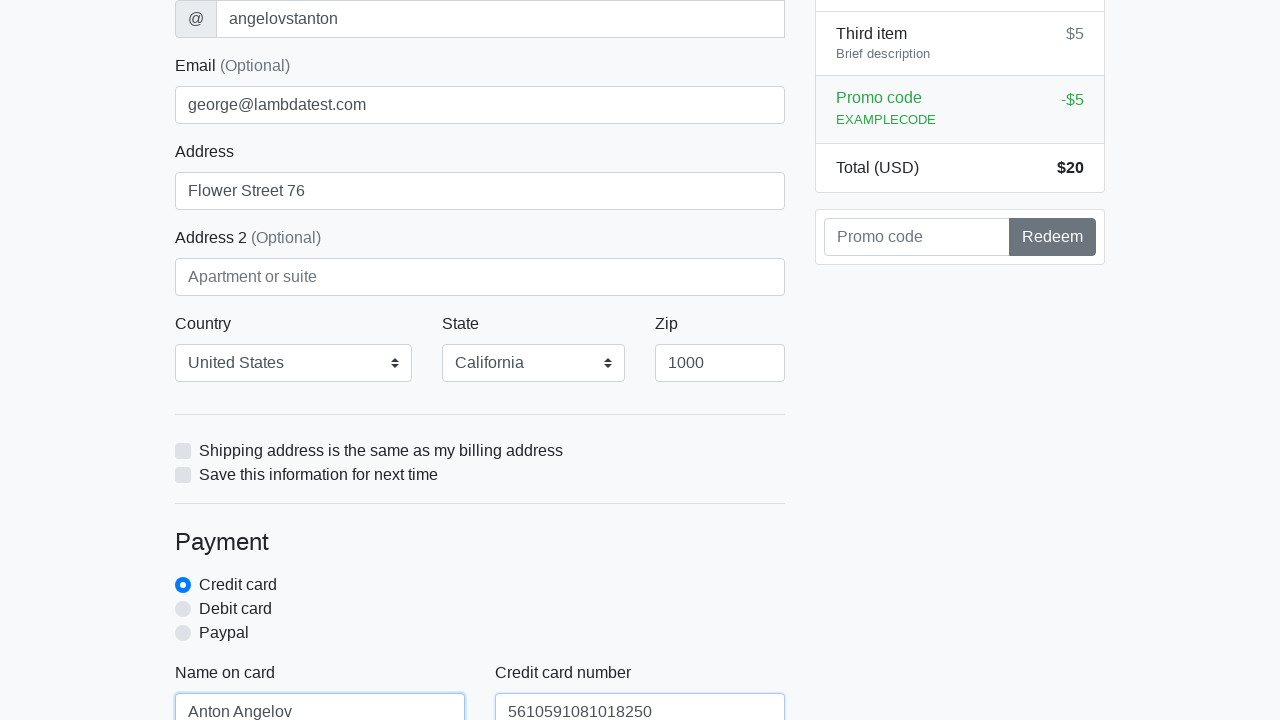

Filled credit card expiration field with '20/10/2020' on #cc-expiration
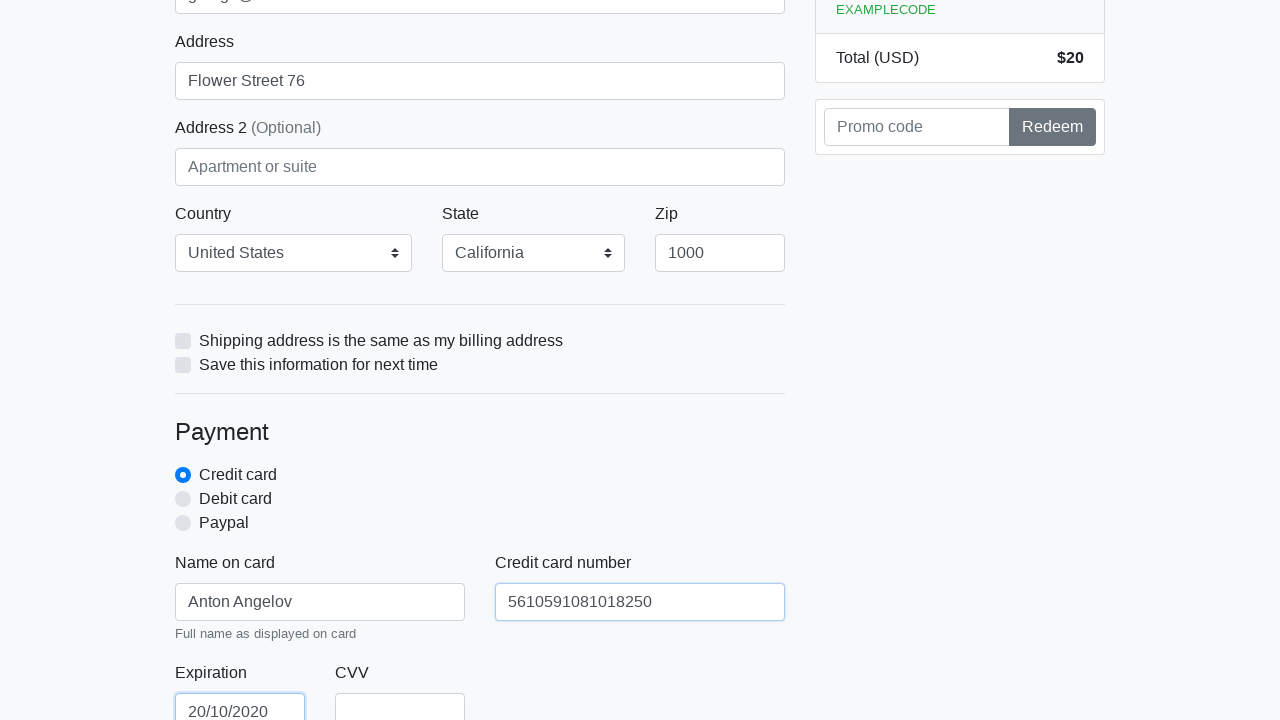

Filled credit card CVV field with '888' on #cc-cvv
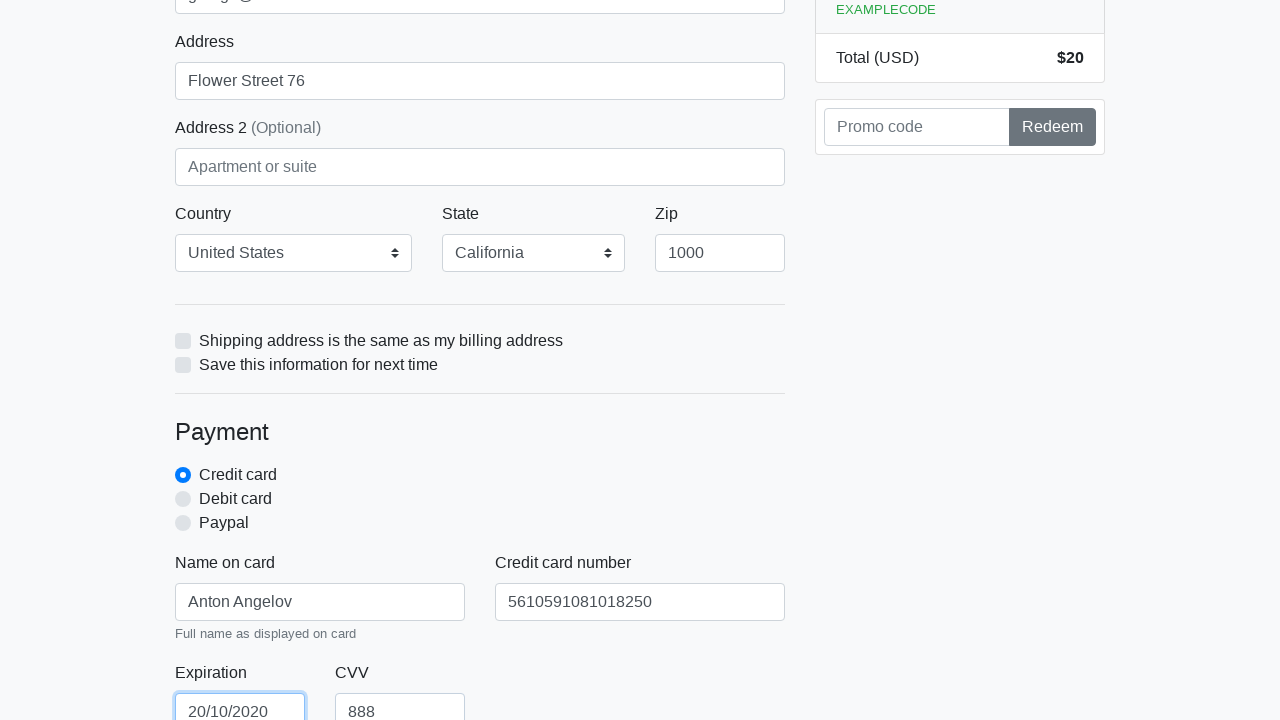

Clicked proceed button to submit first purchase at (480, 500) on xpath=/html/body/div/div[2]/div[2]/form/button
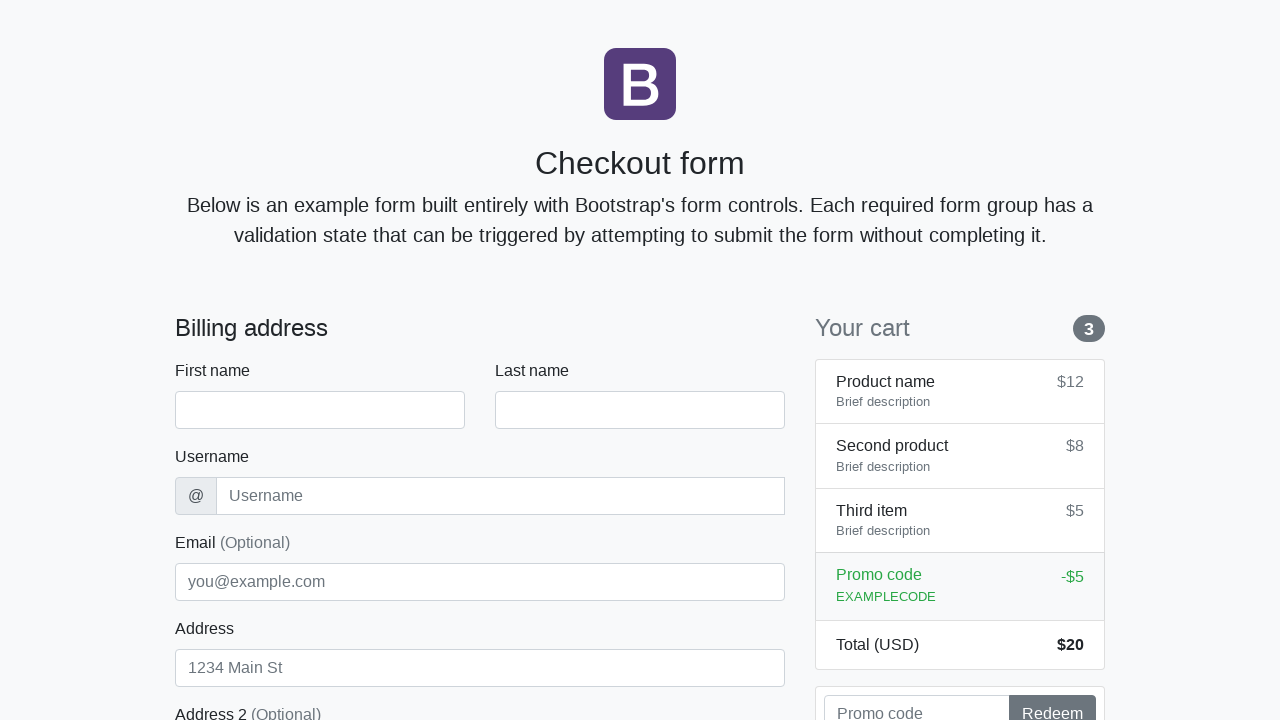

Navigated to checkout page for purchase attempt 2
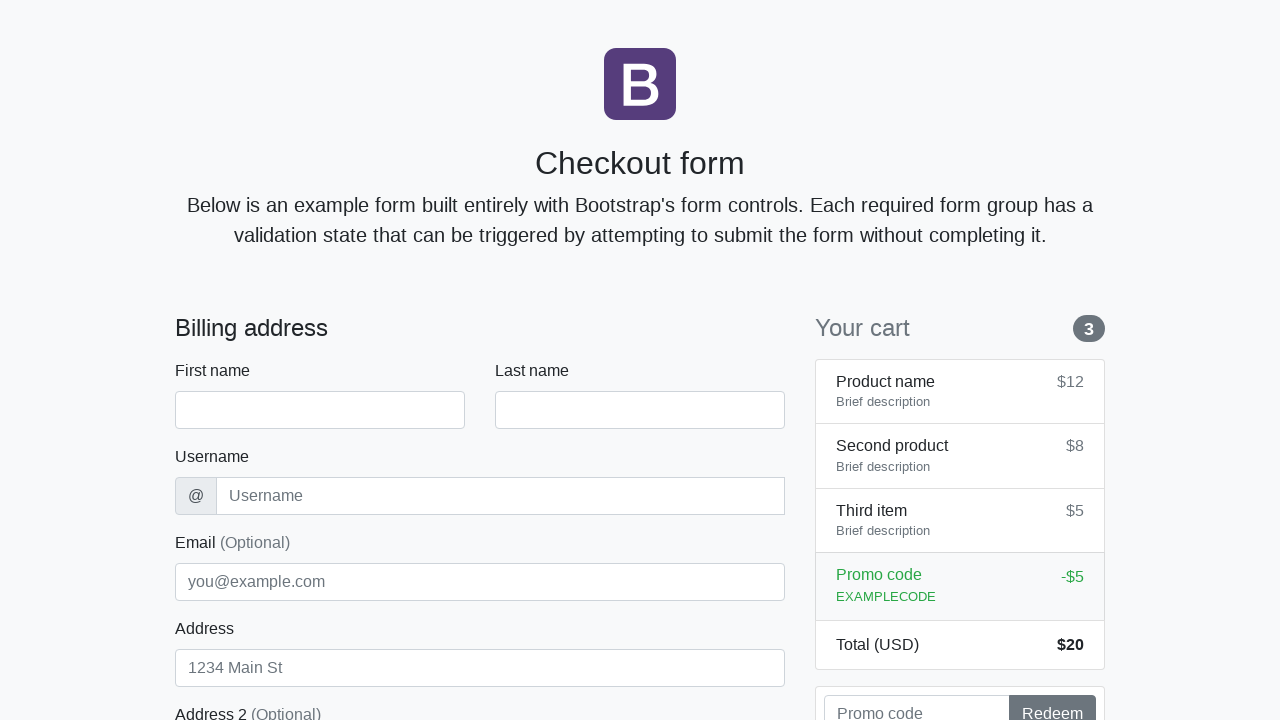

Waited for checkout form to load on purchase attempt 2
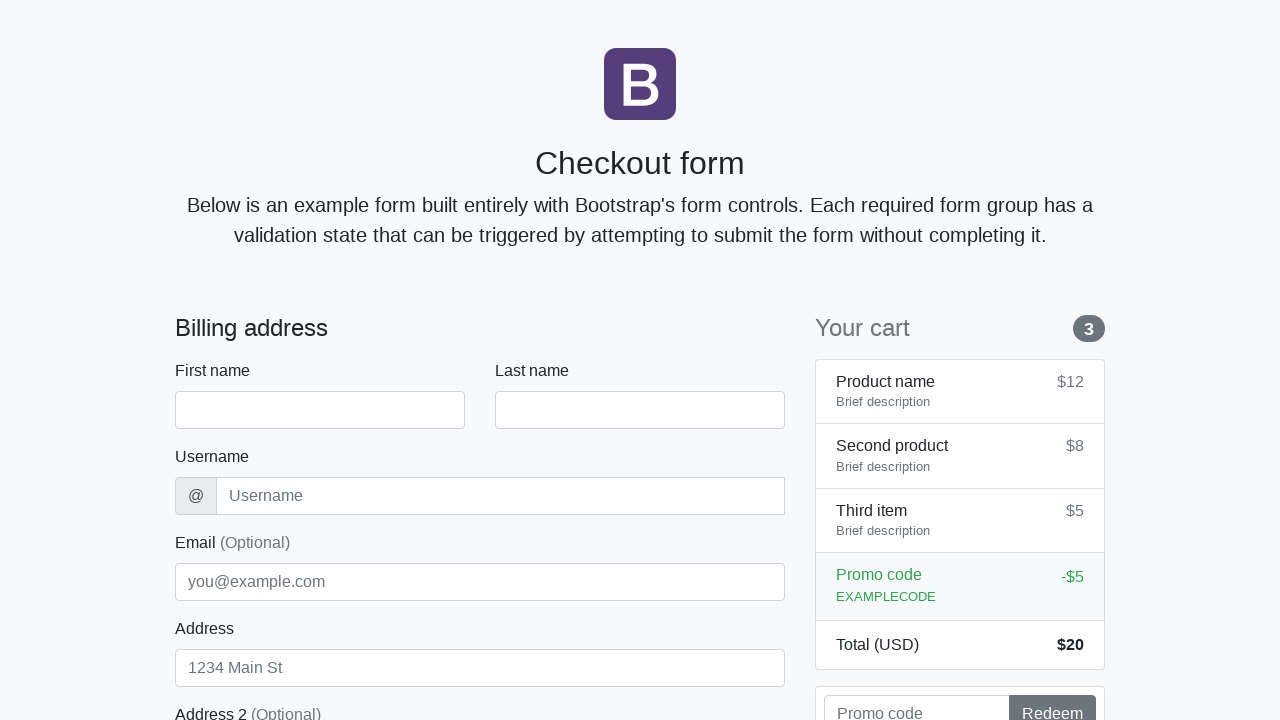

Filled first name field for purchase attempt 2 on #firstName
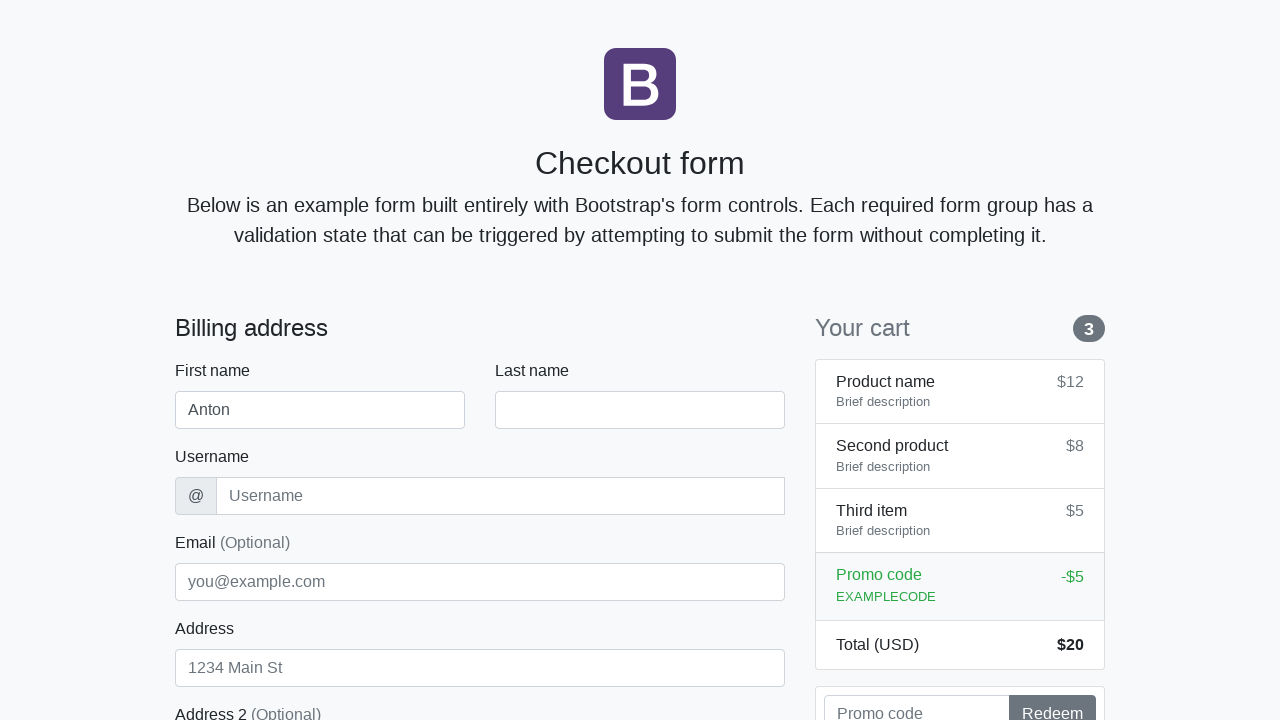

Filled last name field for purchase attempt 2 on #lastName
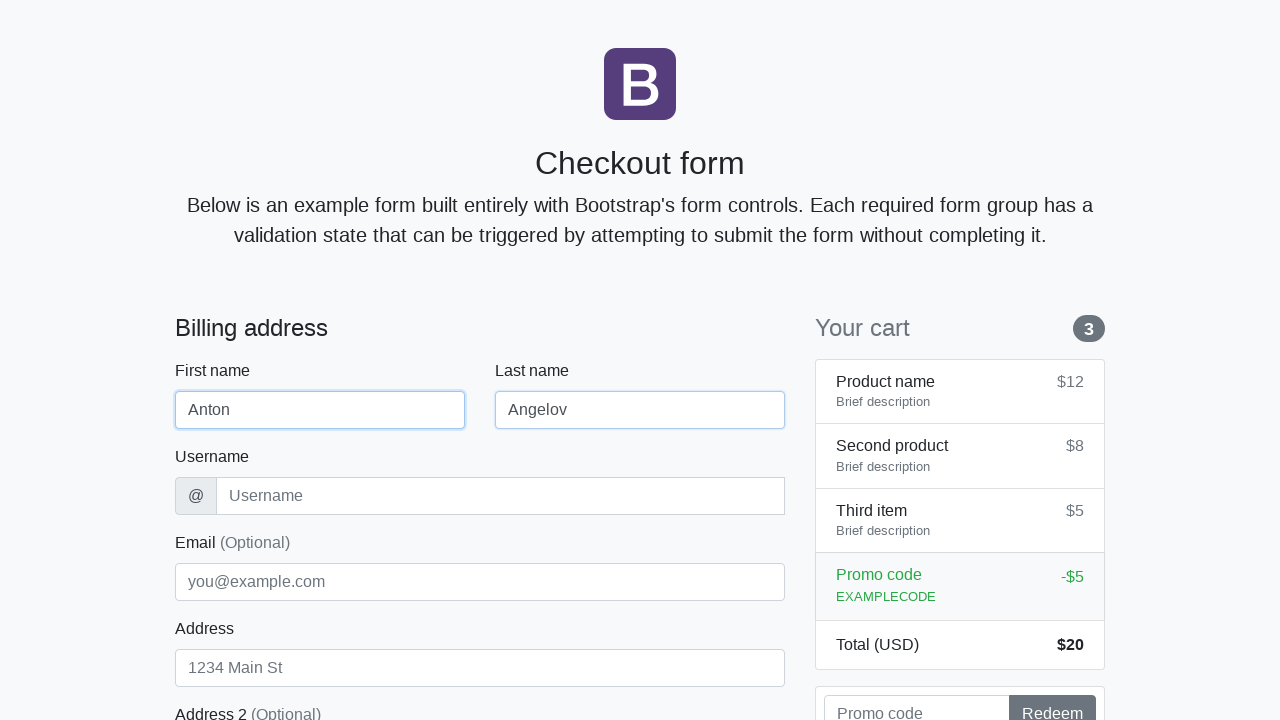

Filled username field for purchase attempt 2 on #username
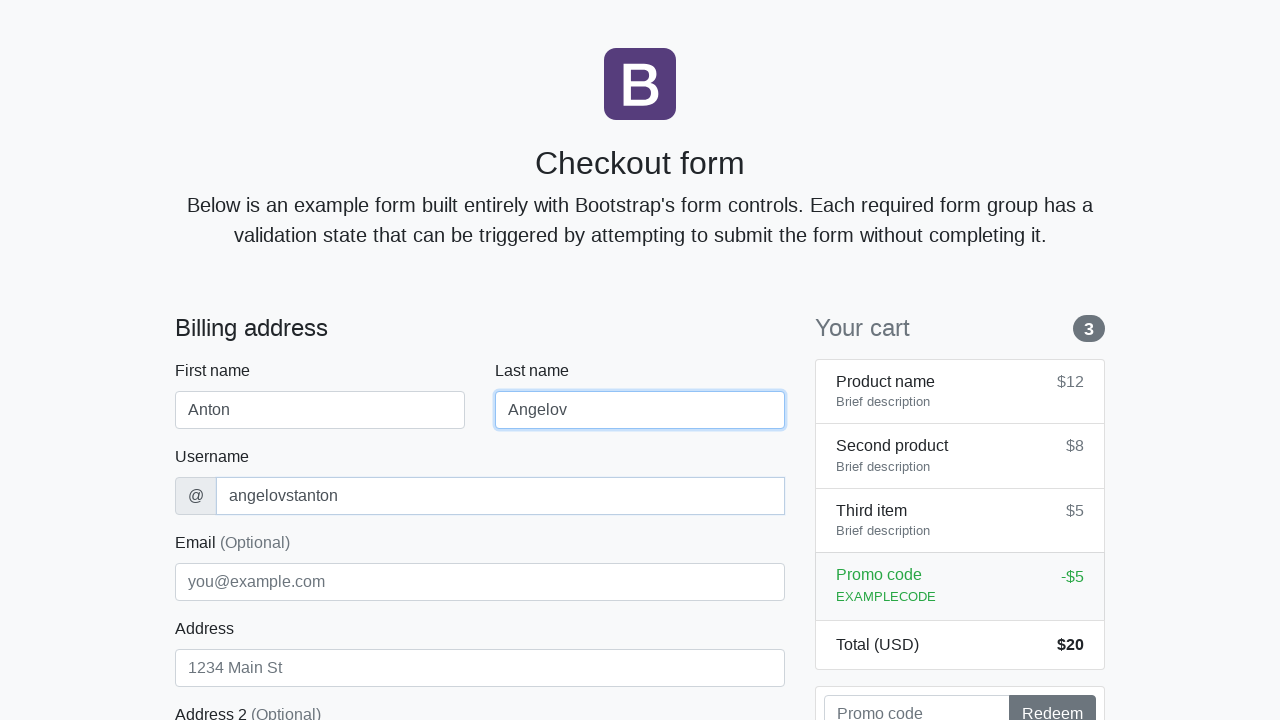

Filled address field for purchase attempt 2 on #address
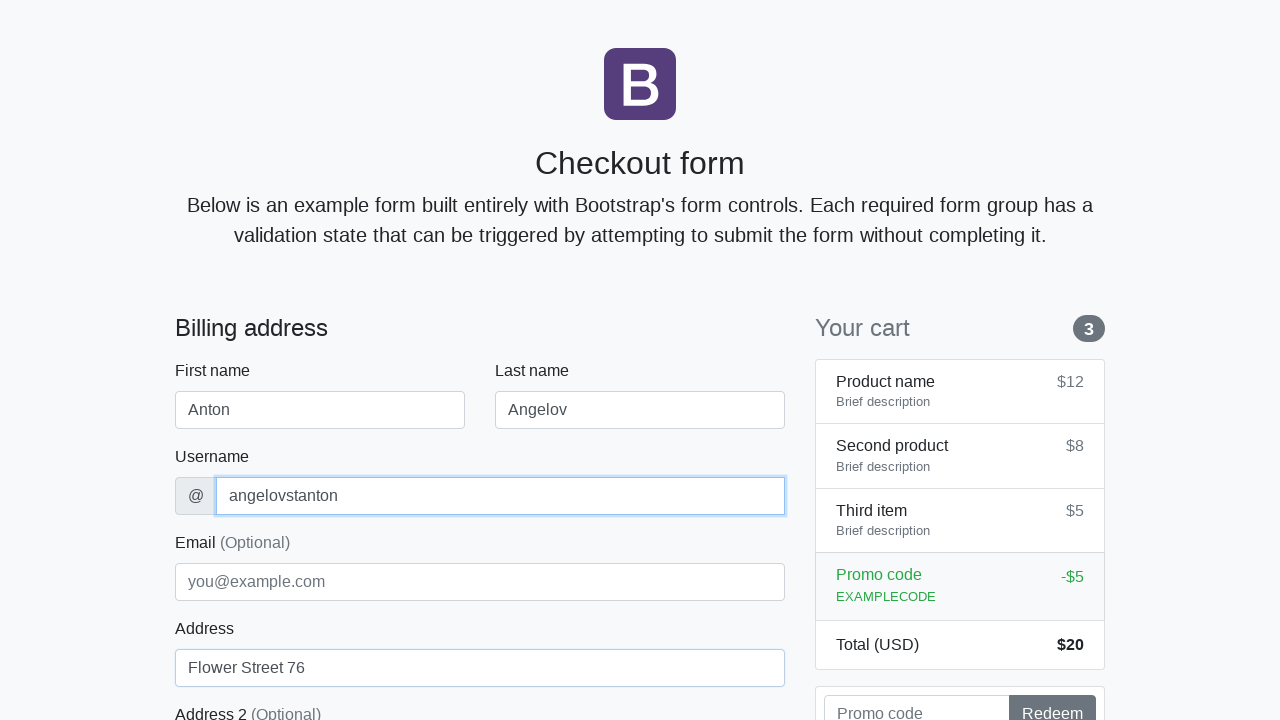

Filled email field for purchase attempt 2 on #email
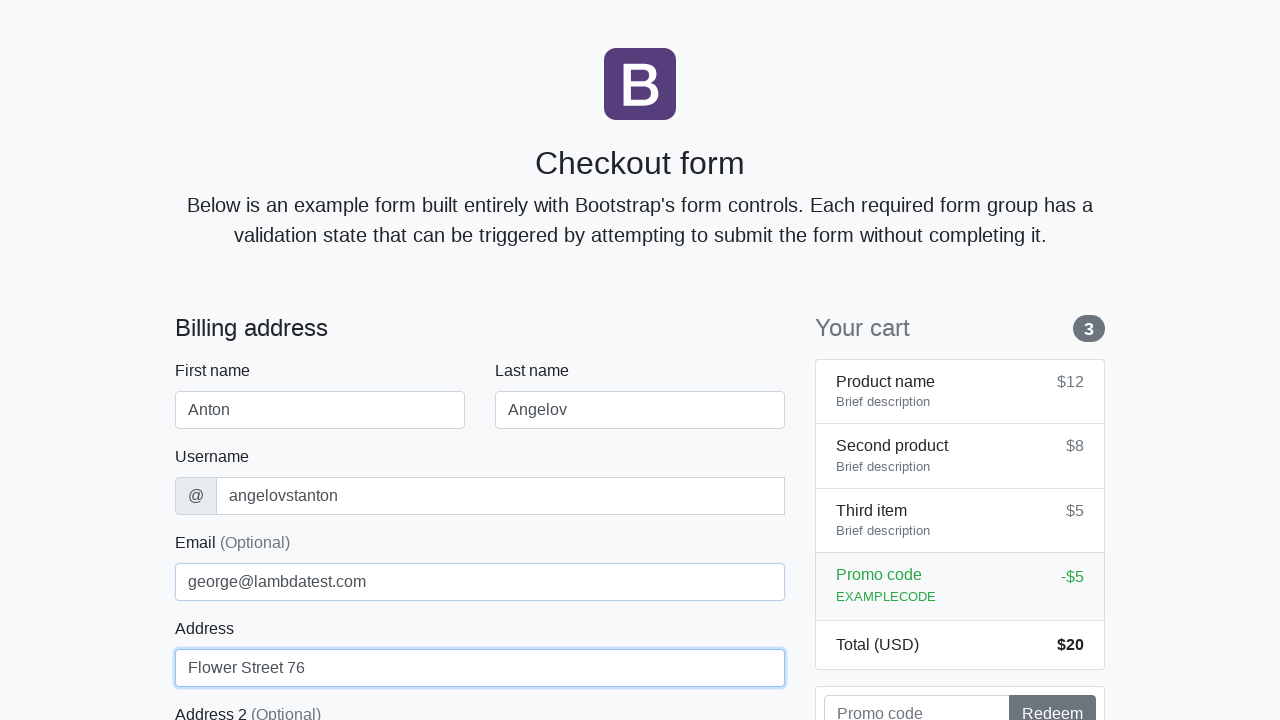

Selected United States from country dropdown for purchase attempt 2 on #country
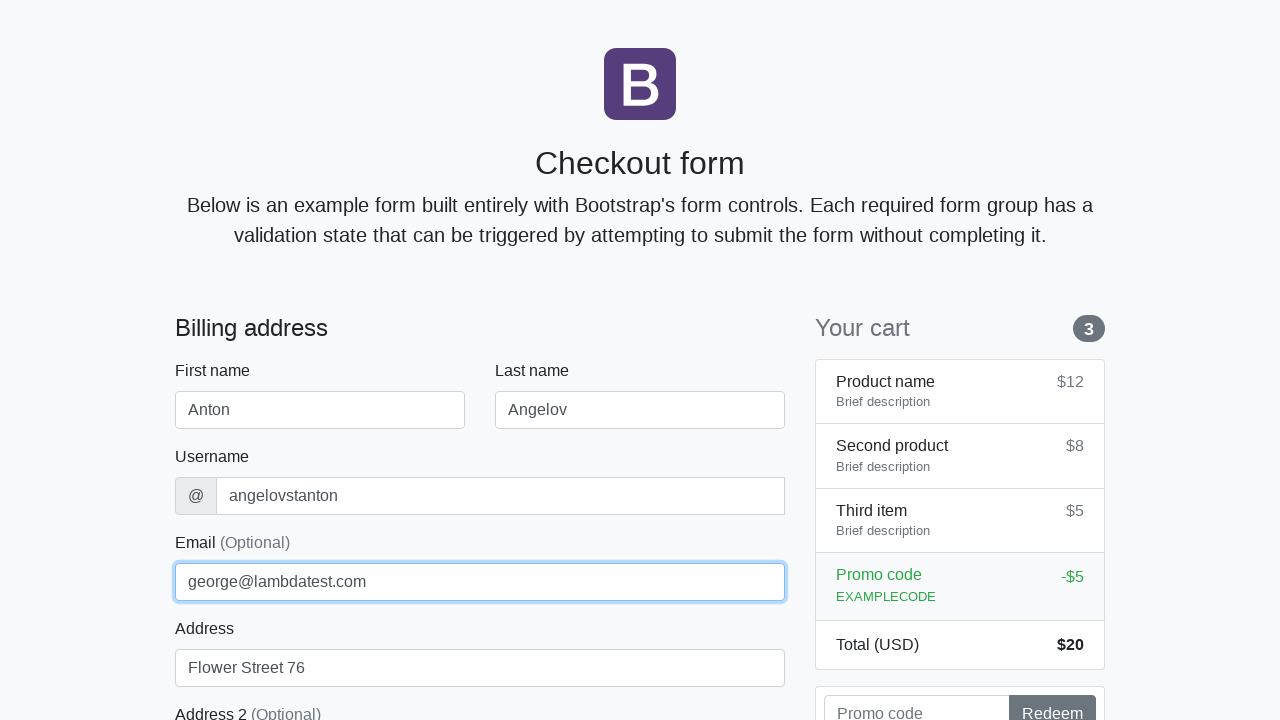

Selected California from state dropdown for purchase attempt 2 on #state
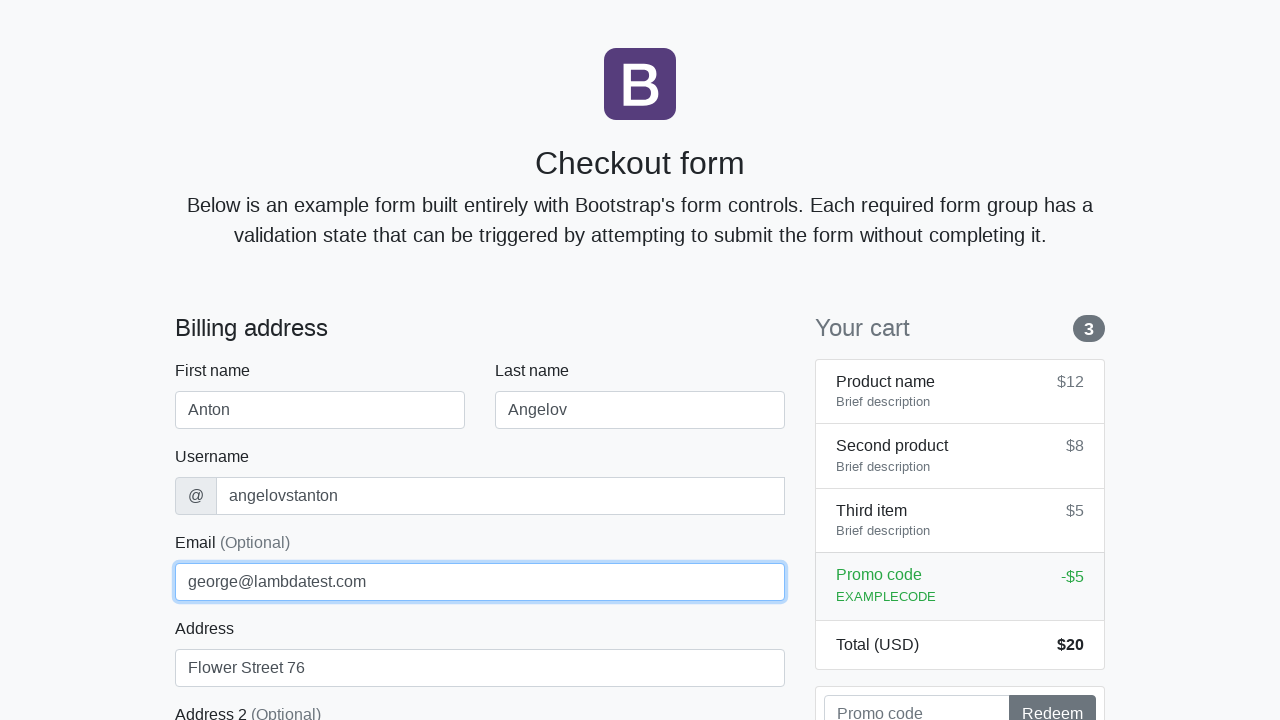

Filled zip code field for purchase attempt 2 on #zip
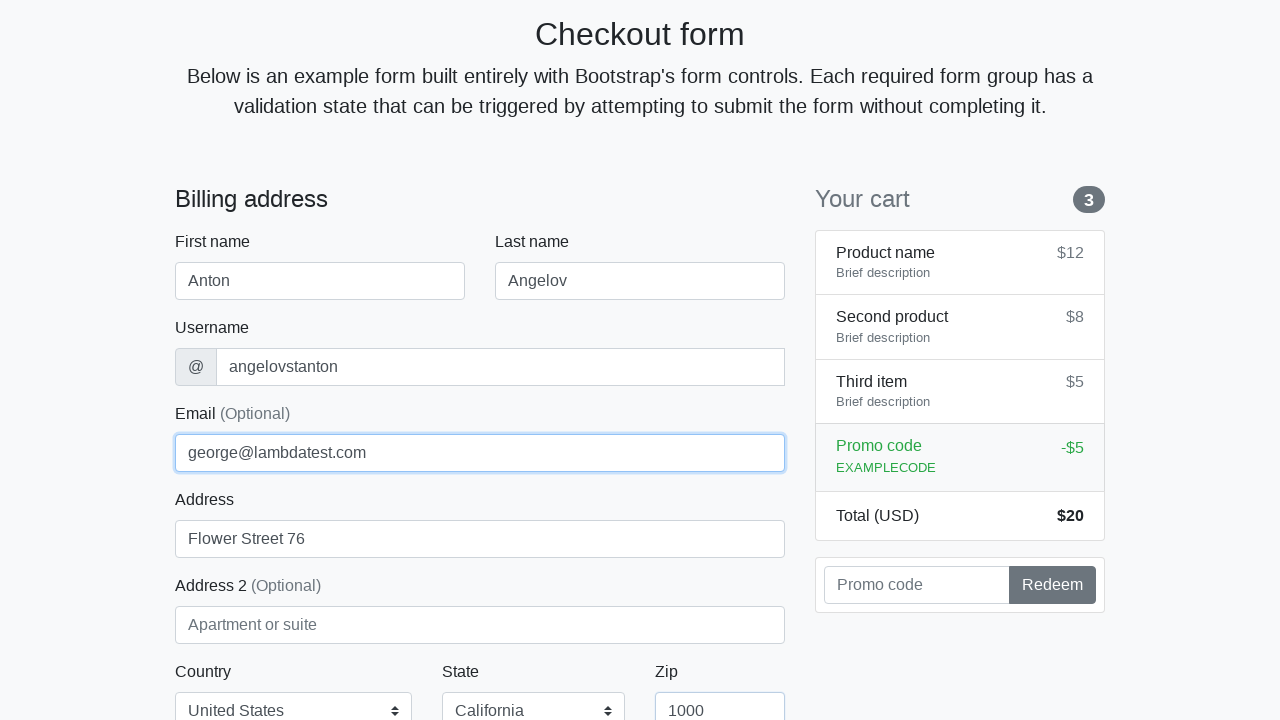

Filled credit card name field for purchase attempt 2 on #cc-name
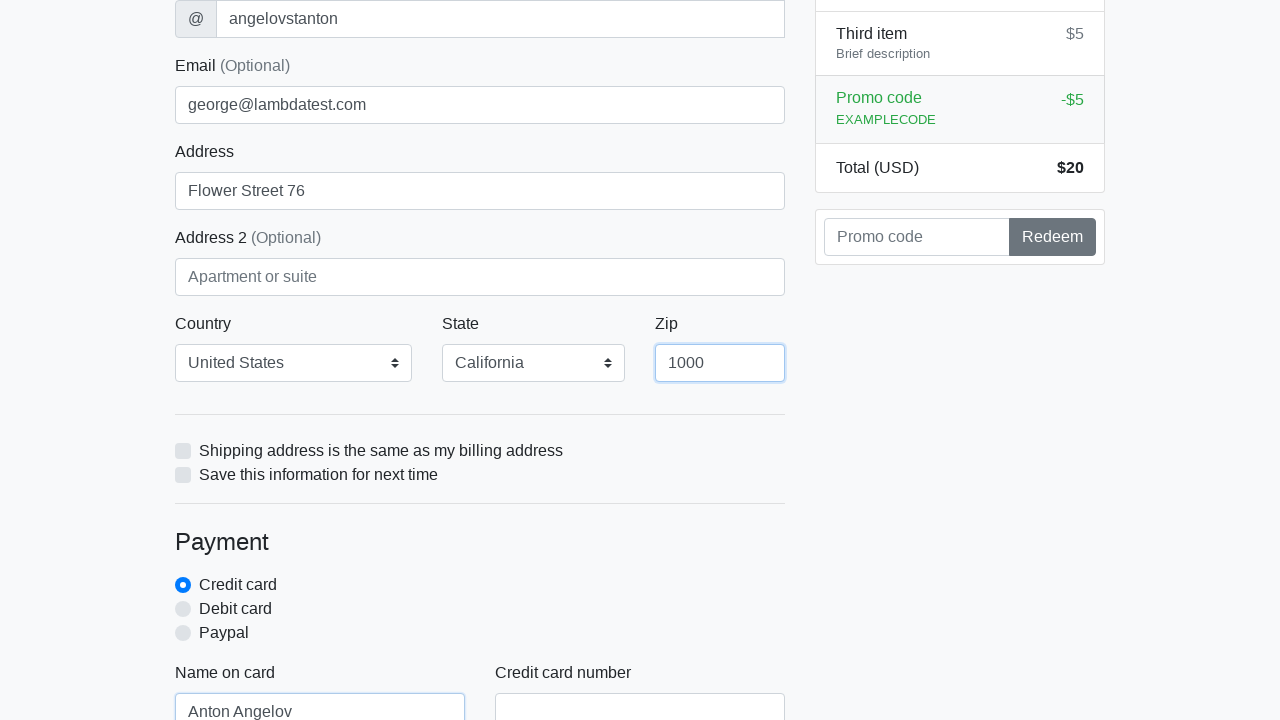

Filled credit card number field for purchase attempt 2 on #cc-number
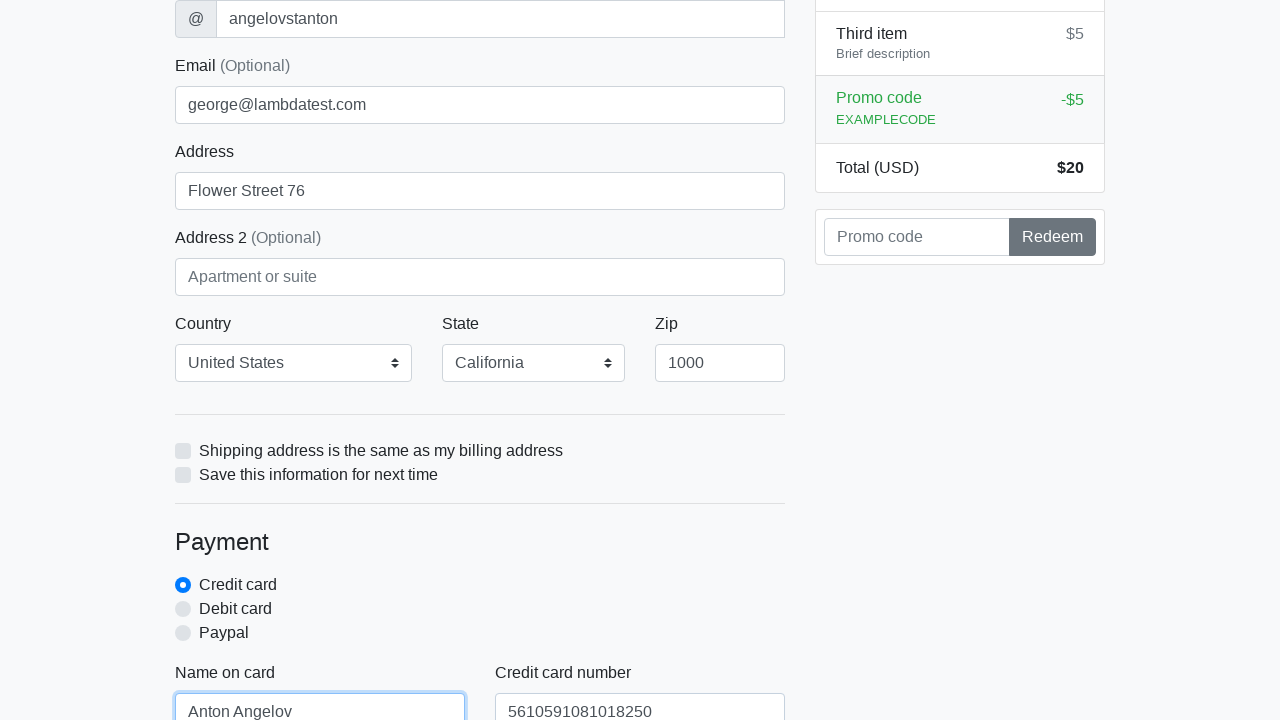

Filled credit card expiration field for purchase attempt 2 on #cc-expiration
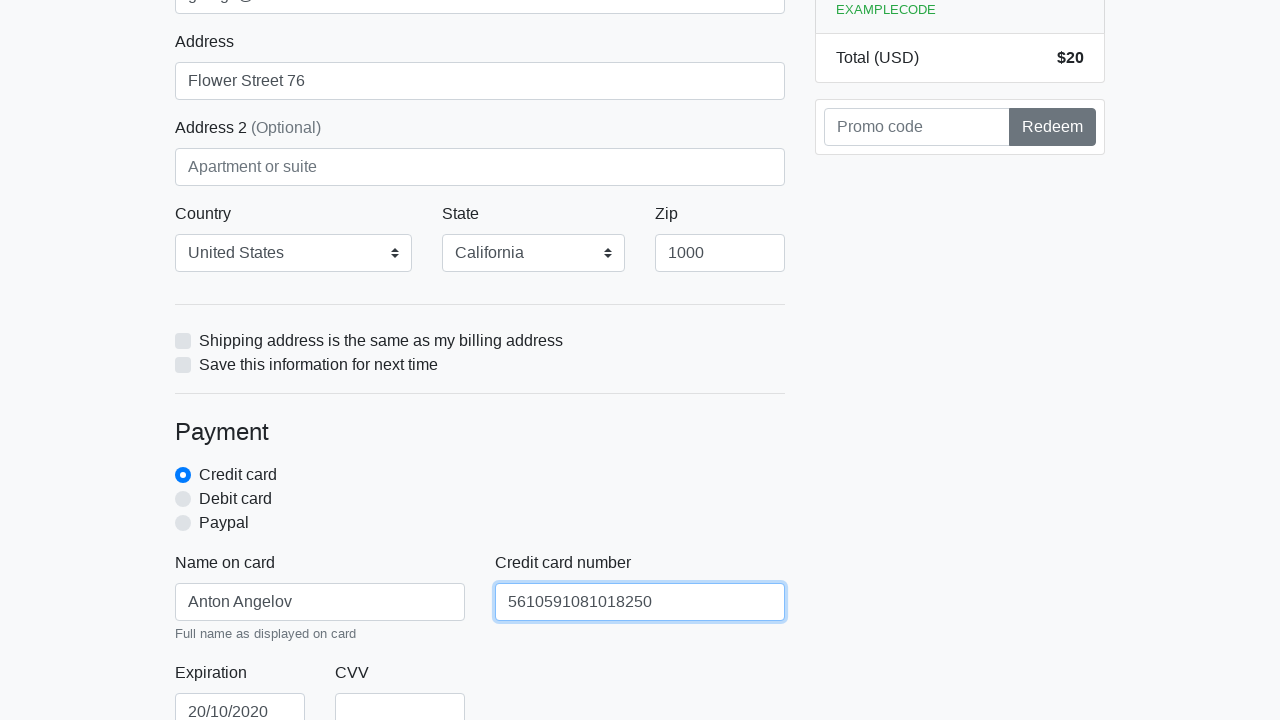

Filled credit card CVV field for purchase attempt 2 on #cc-cvv
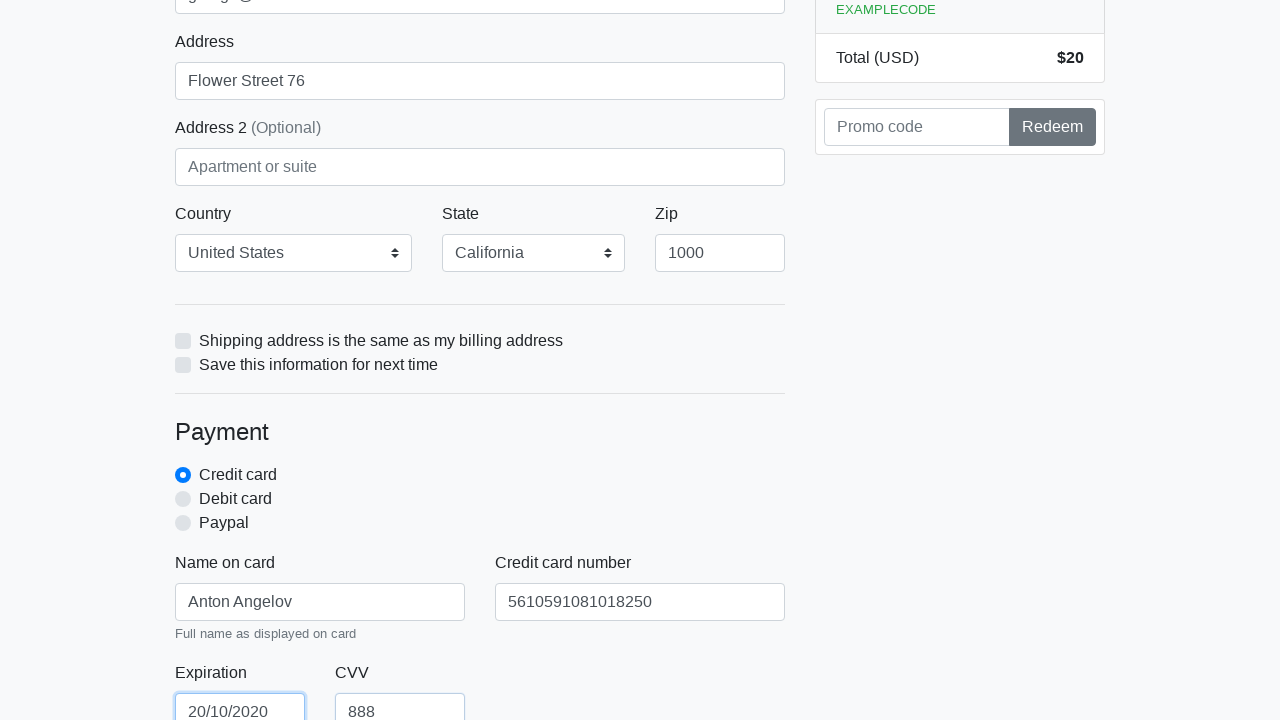

Clicked proceed button to submit purchase attempt 2 at (480, 500) on xpath=/html/body/div/div[2]/div[2]/form/button
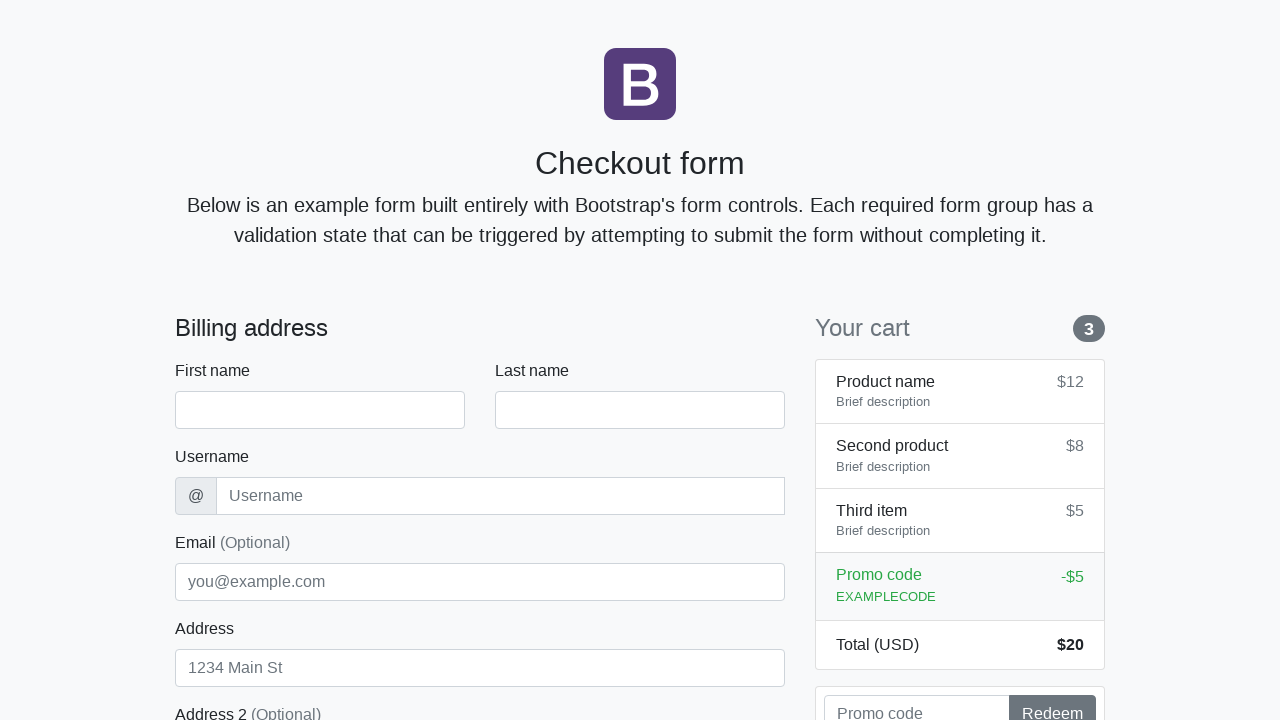

Navigated to checkout page for purchase attempt 3
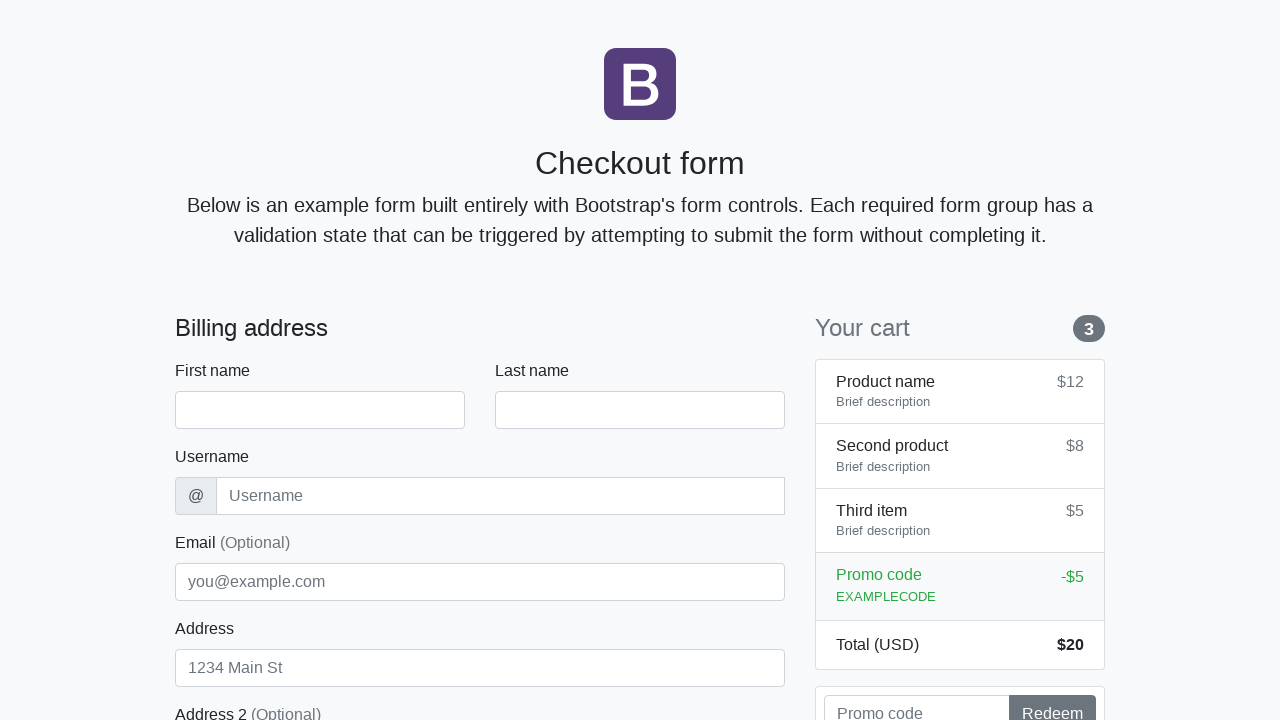

Waited for checkout form to load on purchase attempt 3
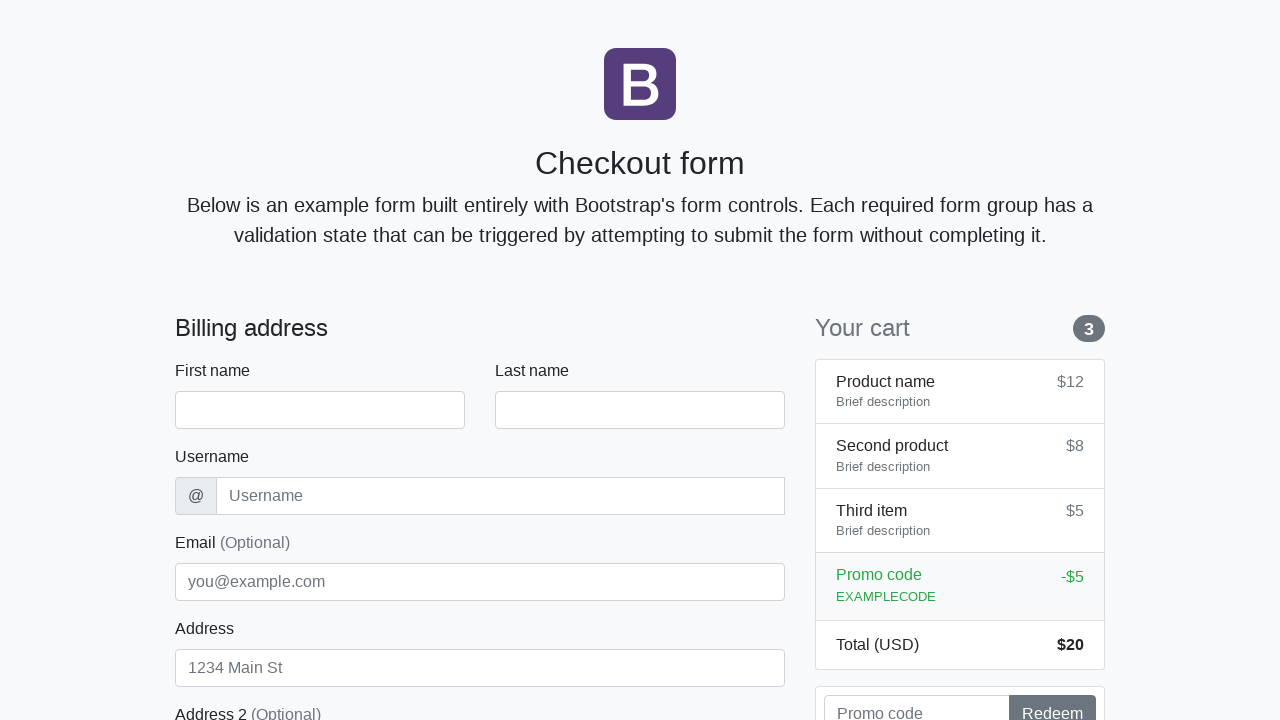

Filled first name field for purchase attempt 3 on #firstName
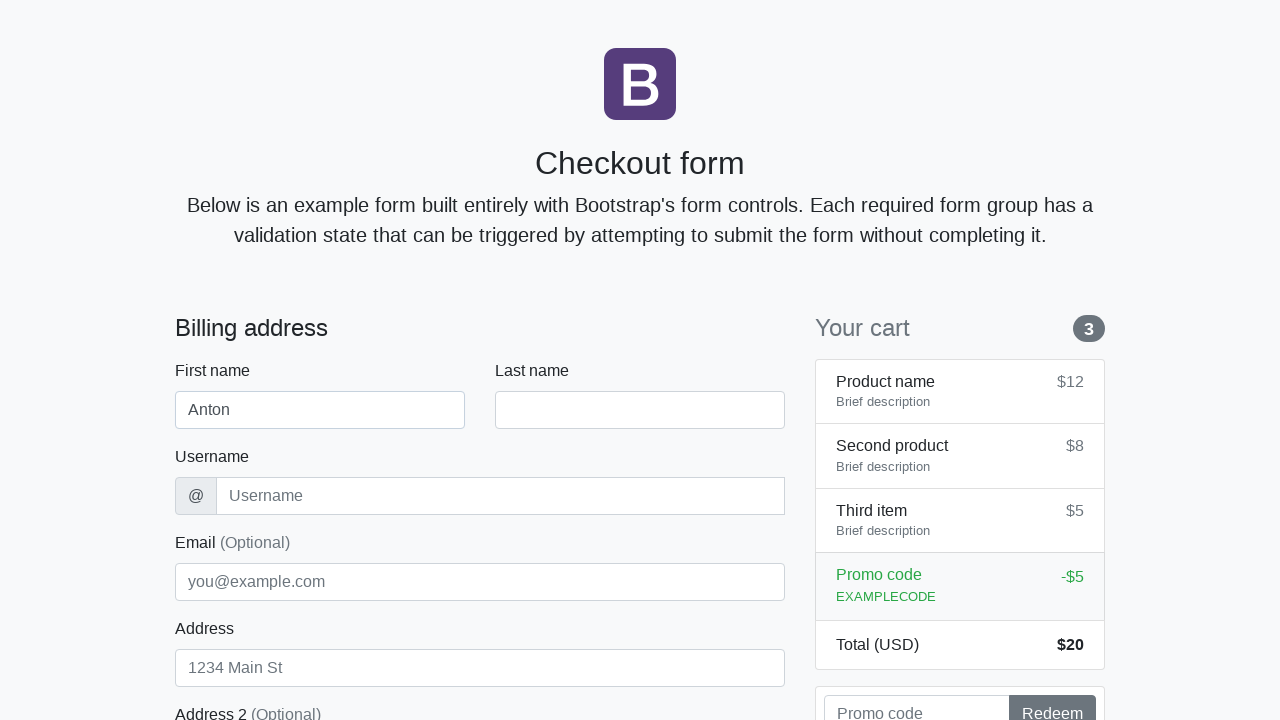

Filled last name field for purchase attempt 3 on #lastName
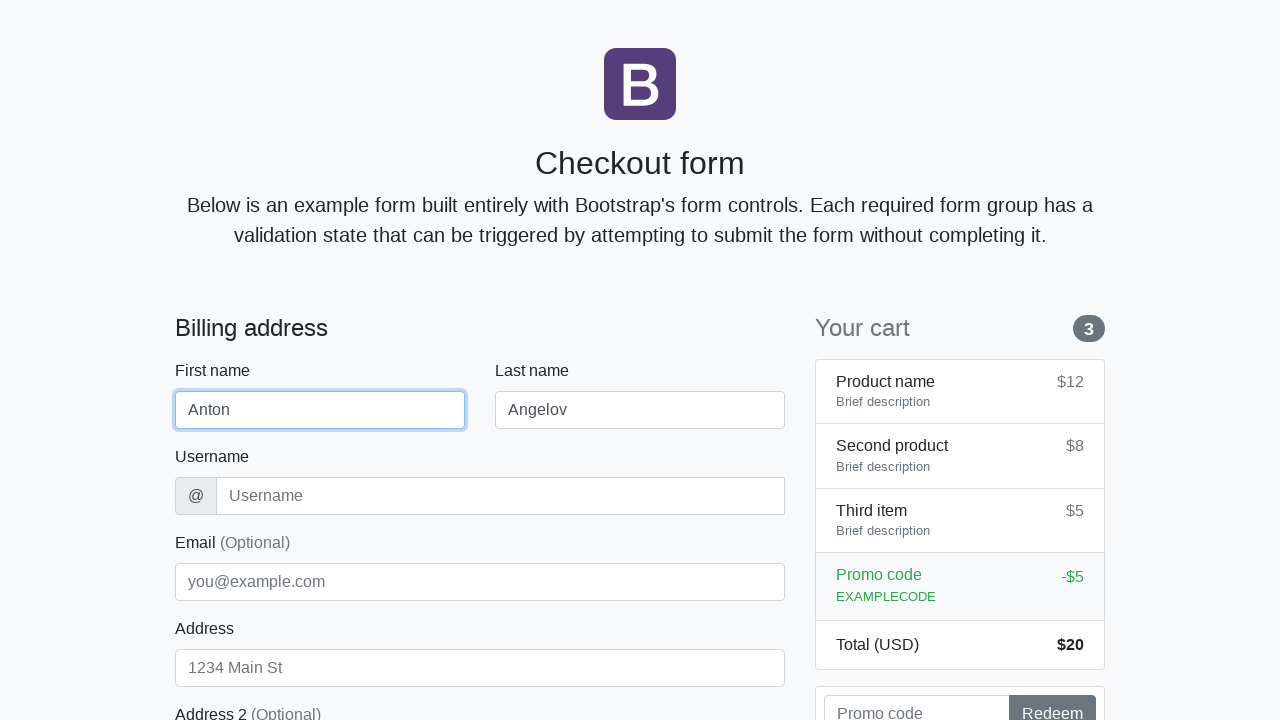

Filled username field for purchase attempt 3 on #username
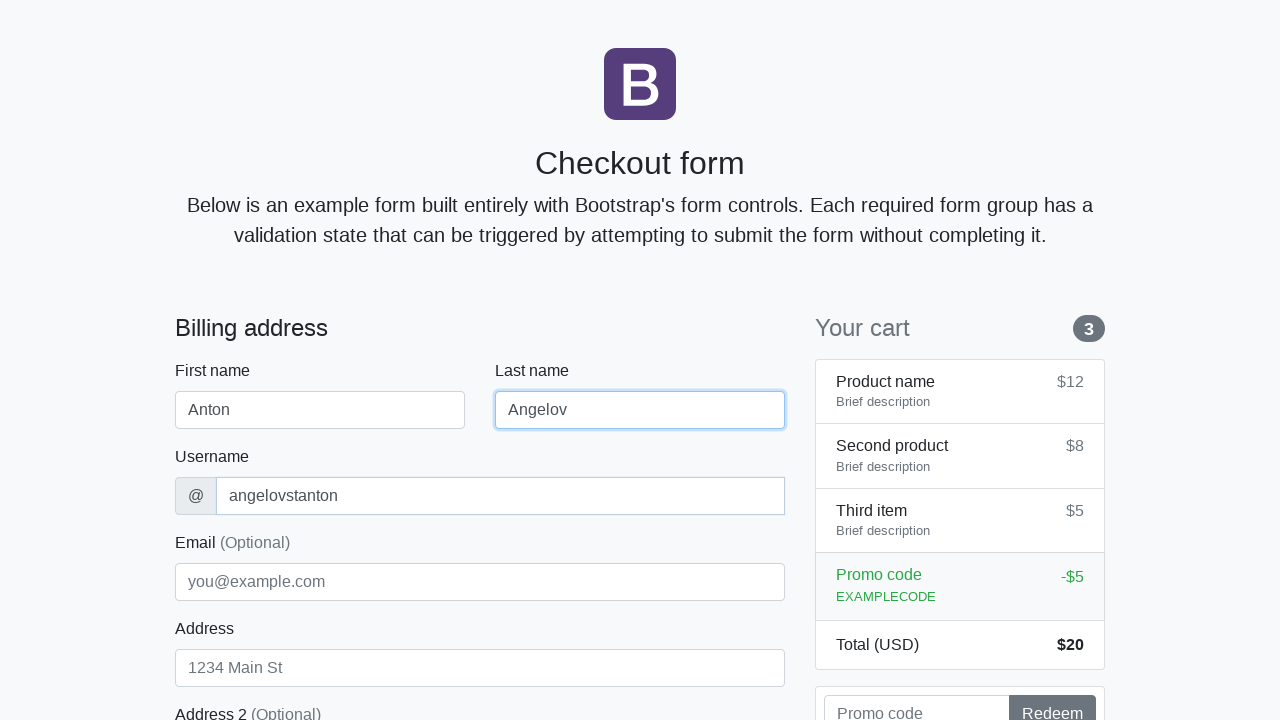

Filled address field for purchase attempt 3 on #address
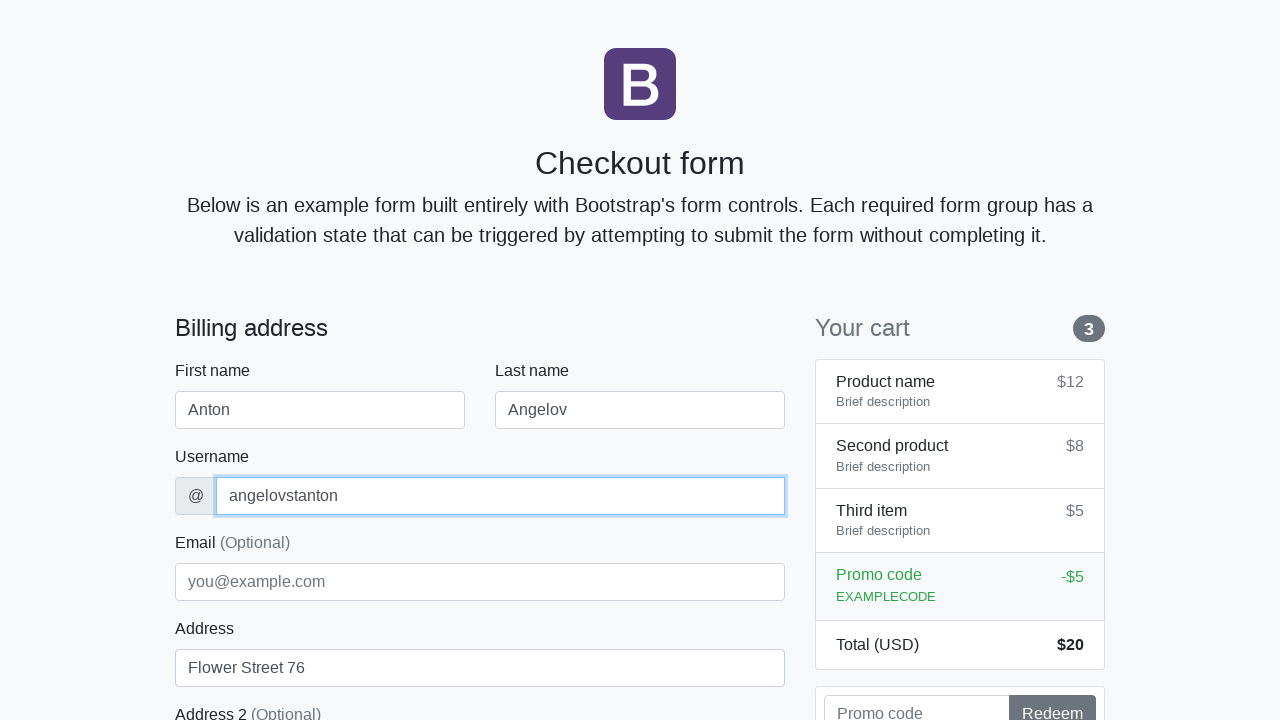

Filled email field for purchase attempt 3 on #email
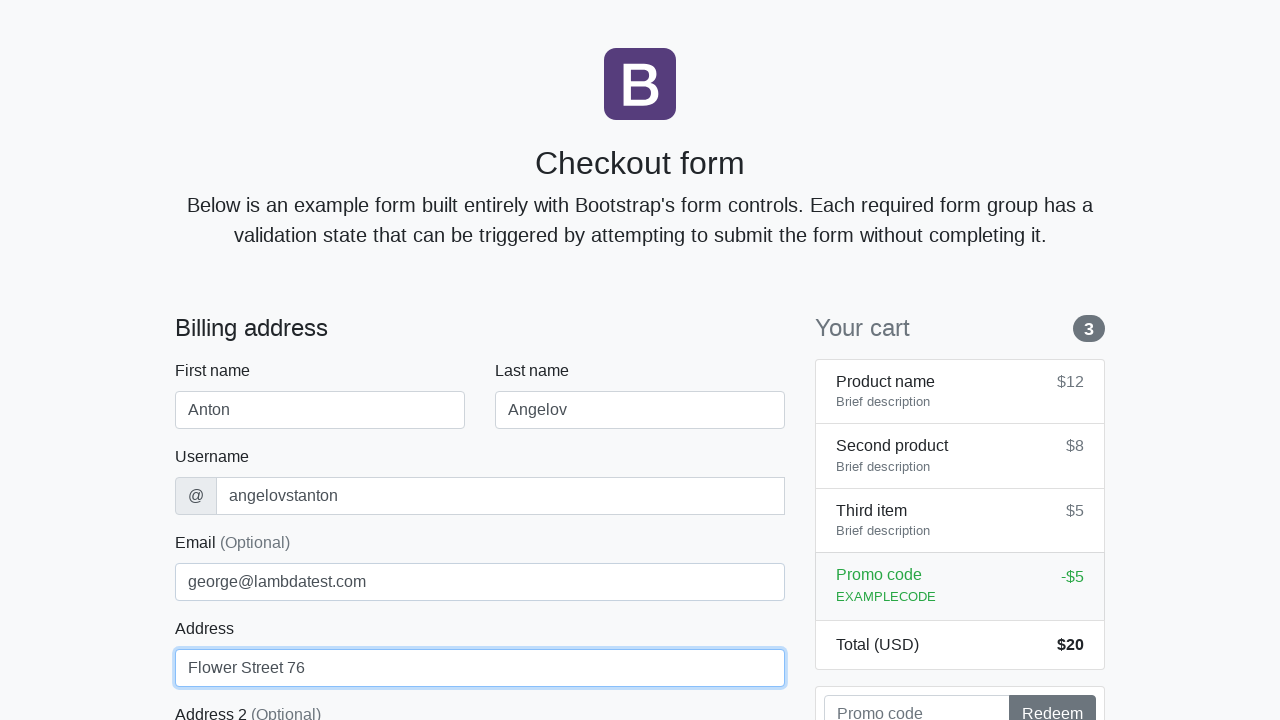

Selected United States from country dropdown for purchase attempt 3 on #country
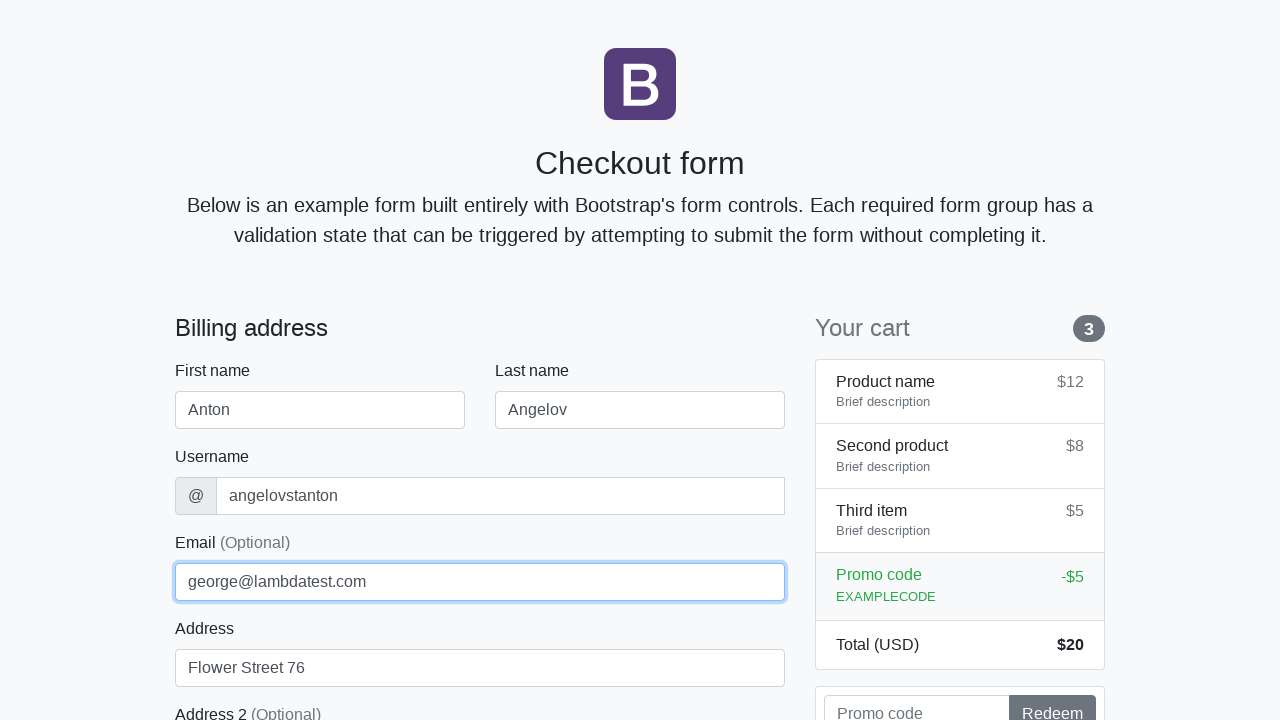

Selected California from state dropdown for purchase attempt 3 on #state
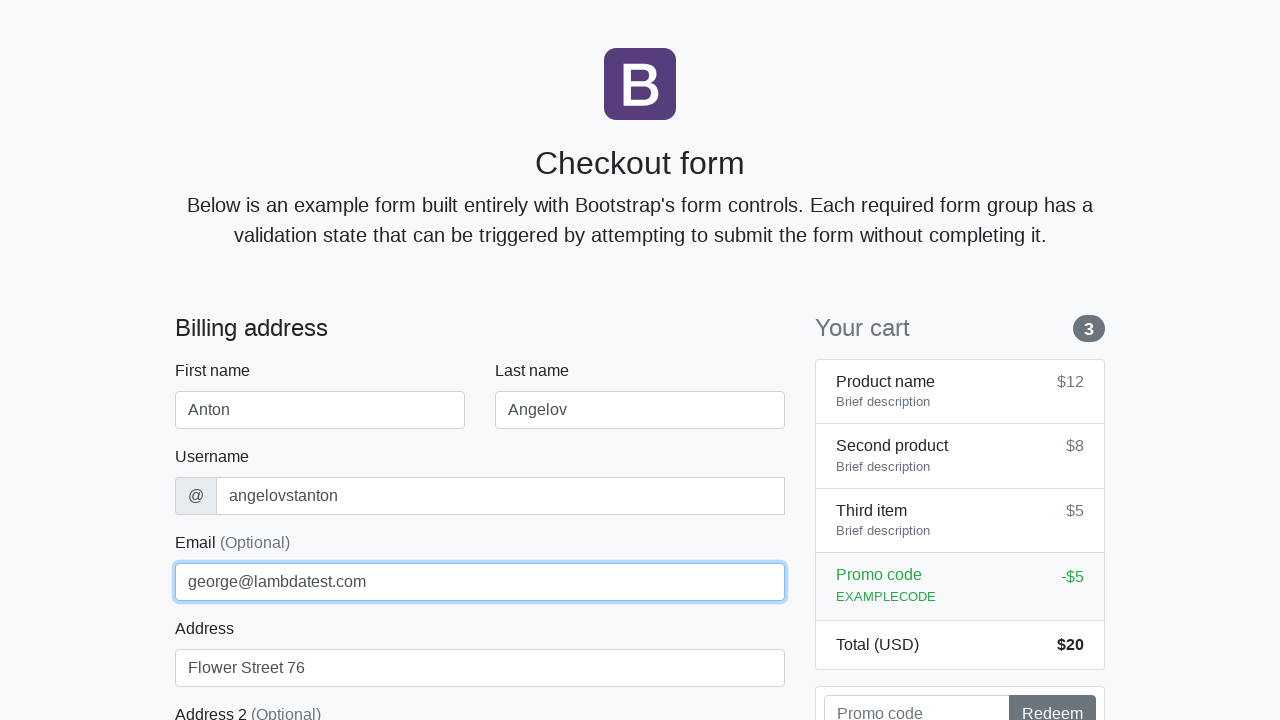

Filled zip code field for purchase attempt 3 on #zip
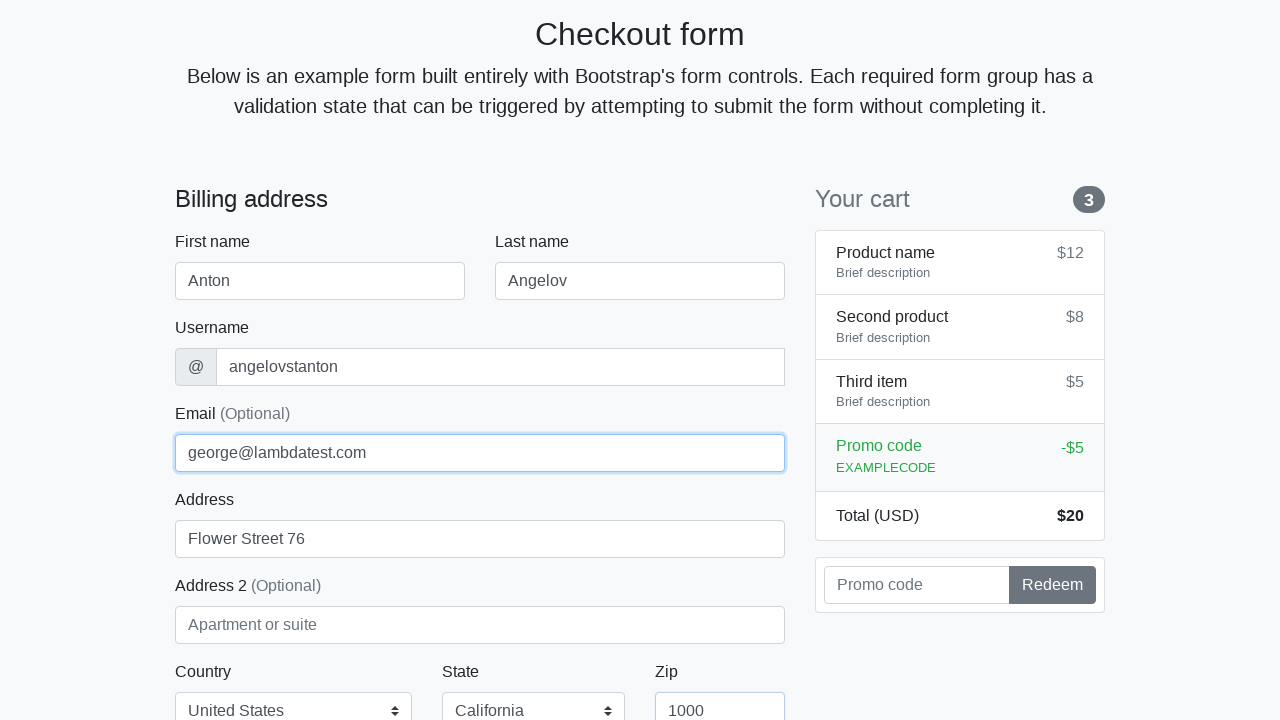

Filled credit card name field for purchase attempt 3 on #cc-name
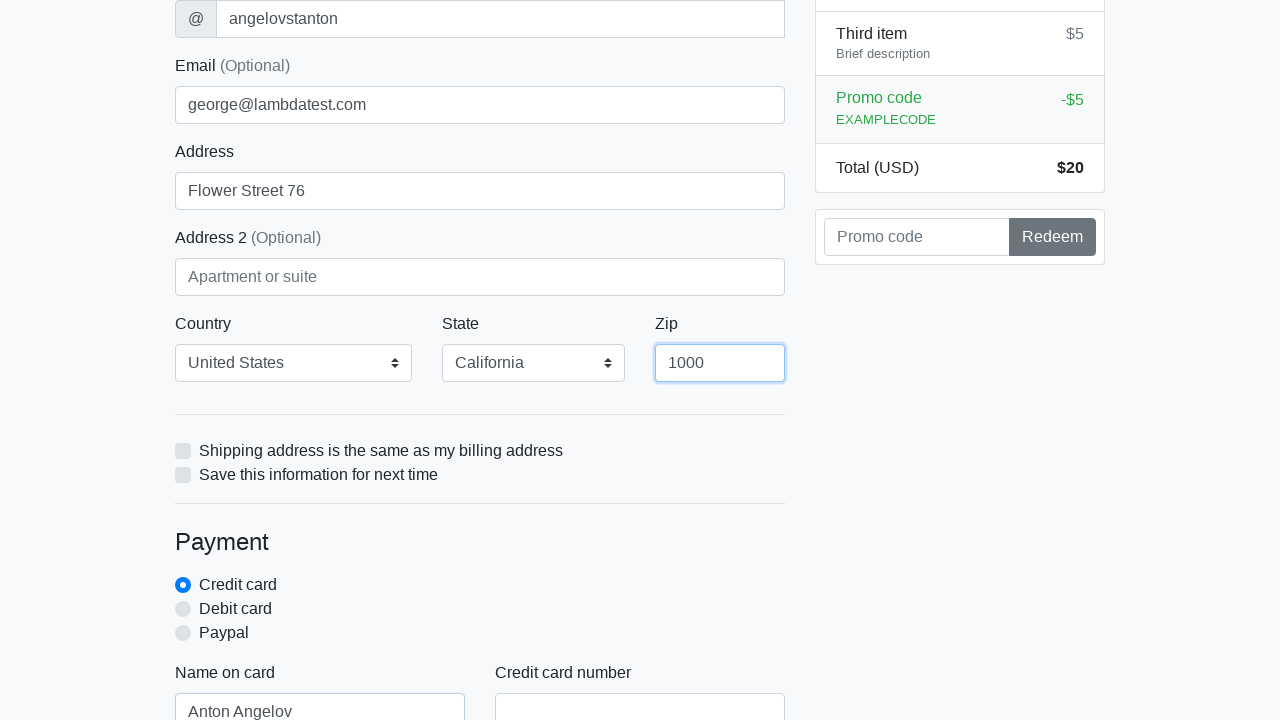

Filled credit card number field for purchase attempt 3 on #cc-number
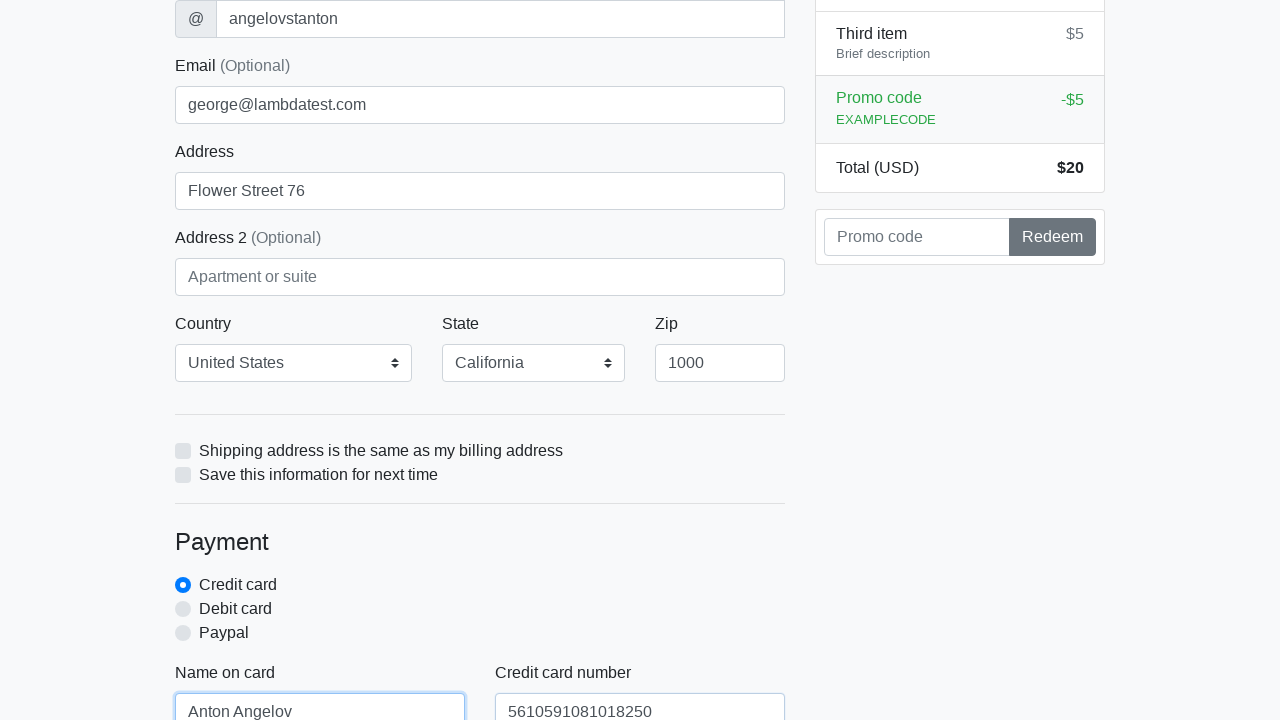

Filled credit card expiration field for purchase attempt 3 on #cc-expiration
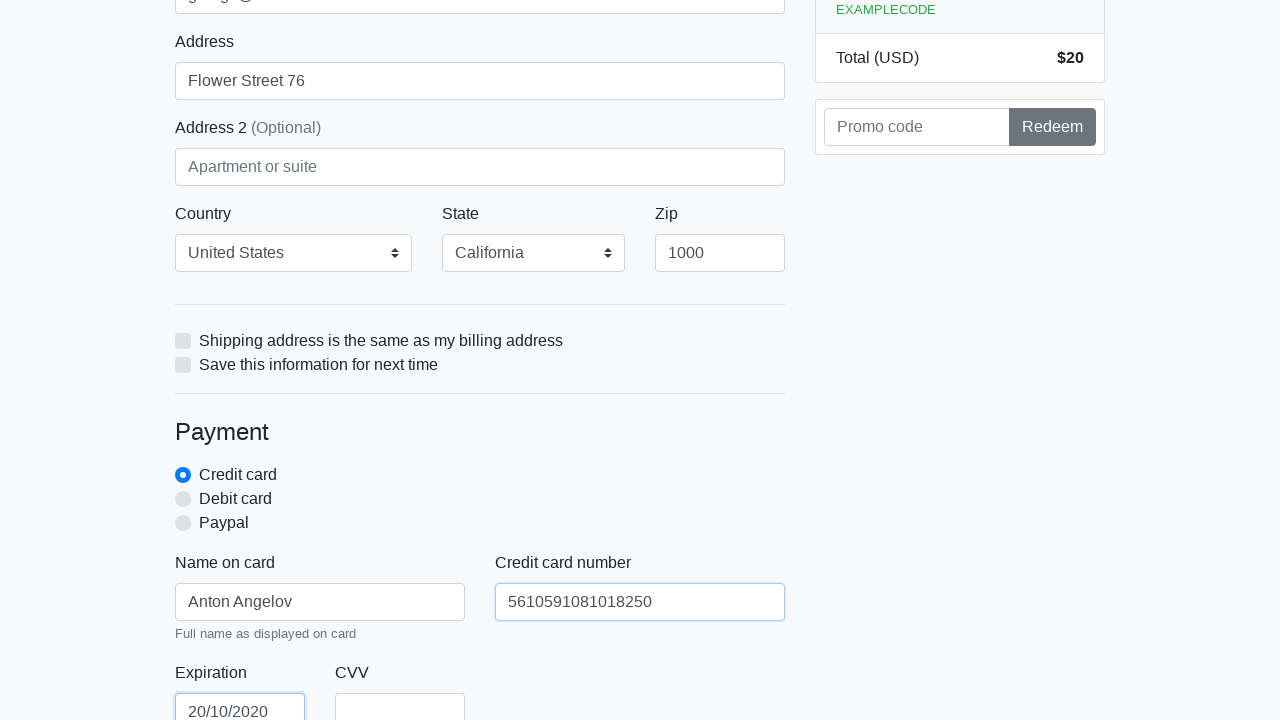

Filled credit card CVV field for purchase attempt 3 on #cc-cvv
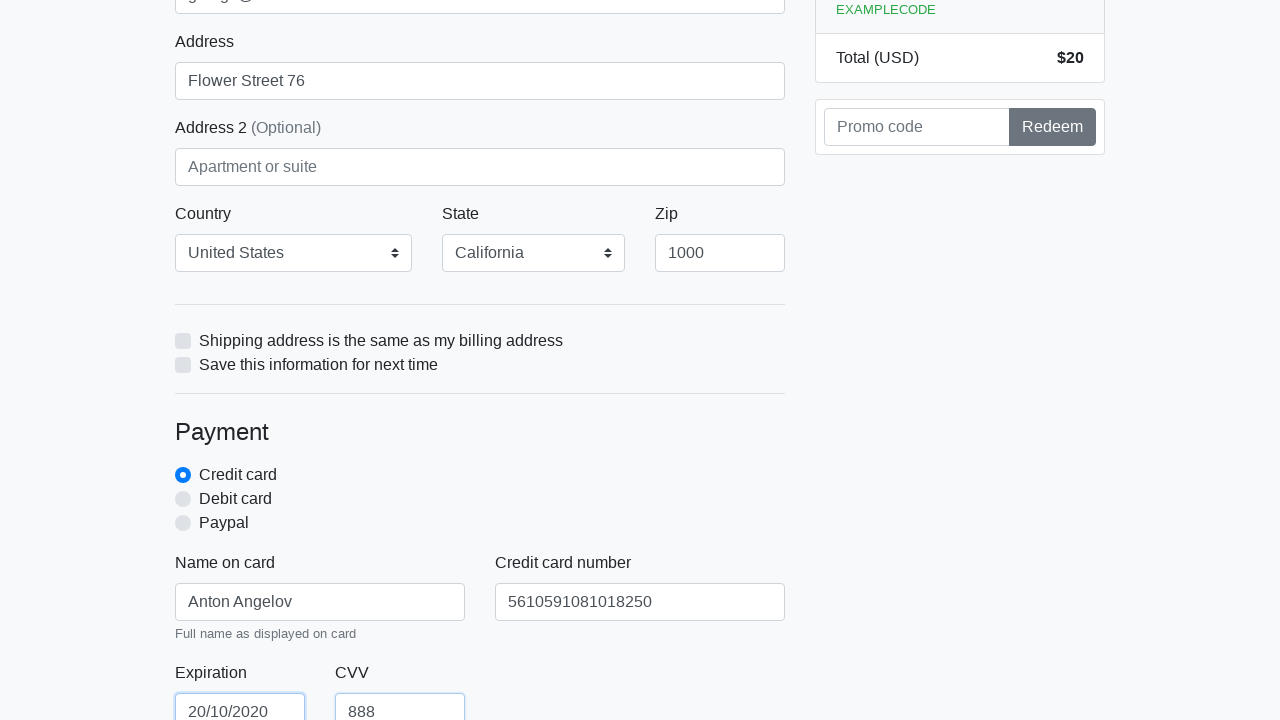

Clicked proceed button to submit purchase attempt 3 at (480, 500) on xpath=/html/body/div/div[2]/div[2]/form/button
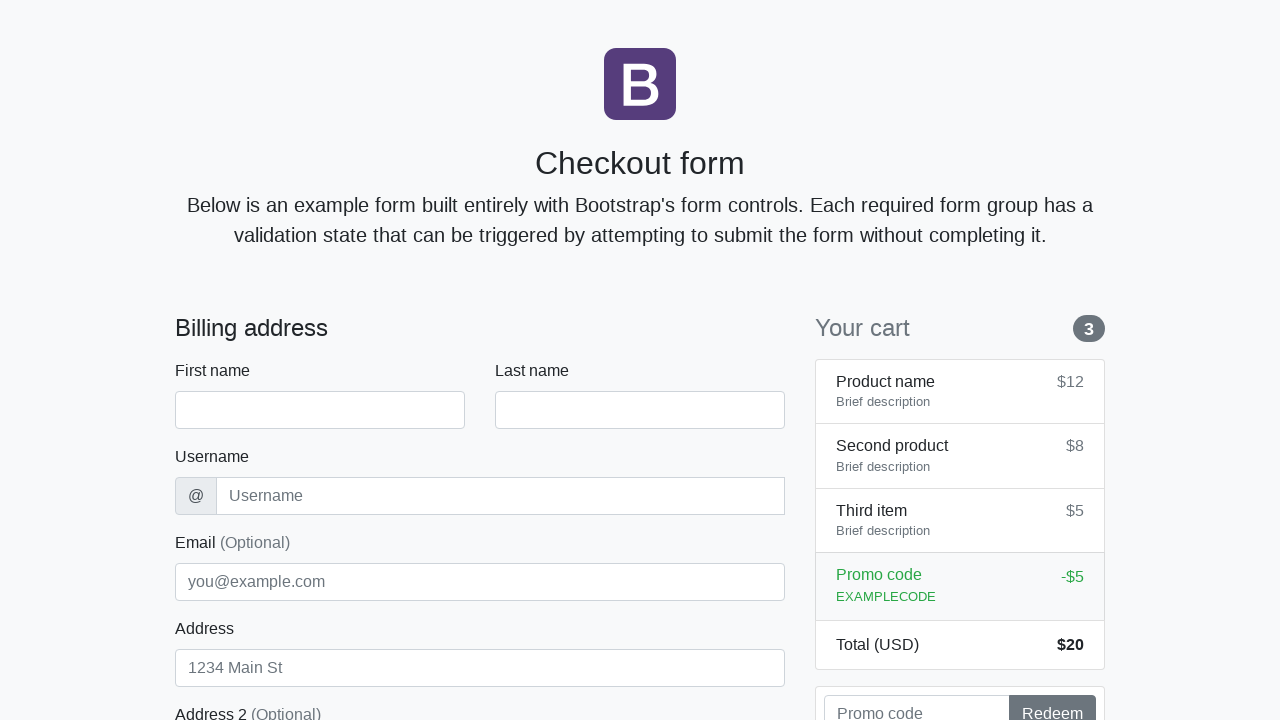

Navigated to checkout page for purchase attempt 4
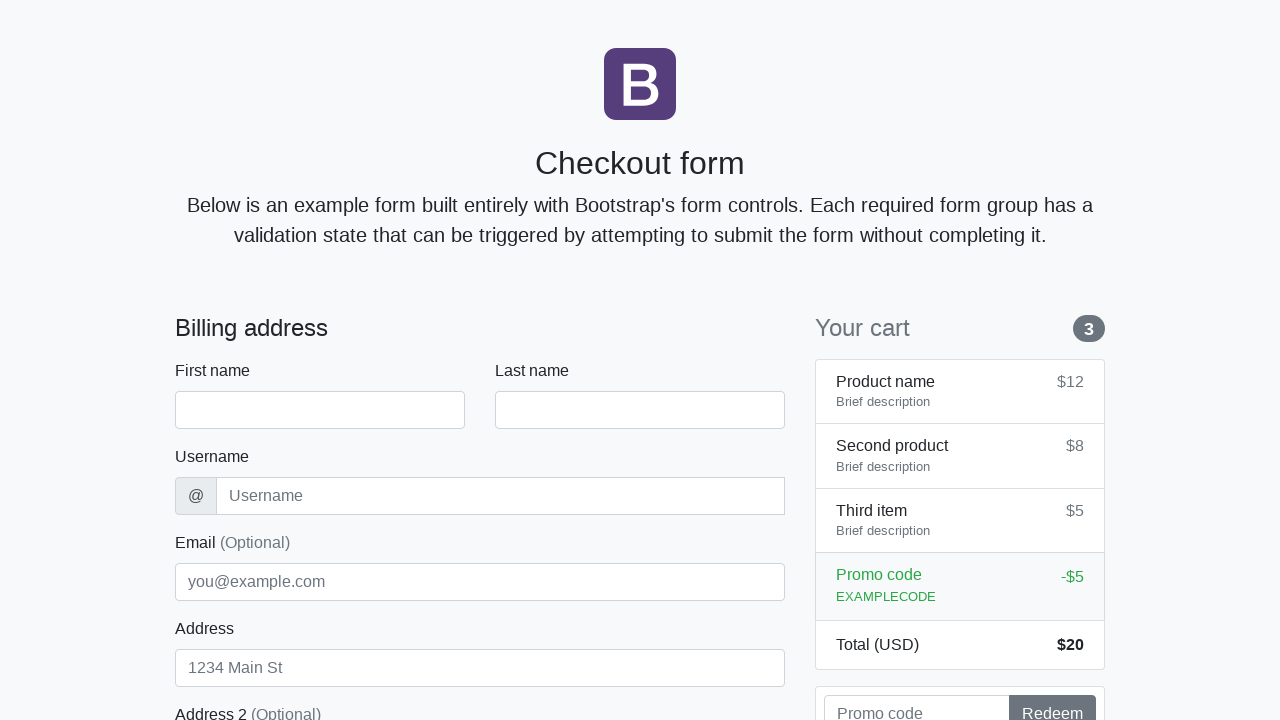

Waited for checkout form to load on purchase attempt 4
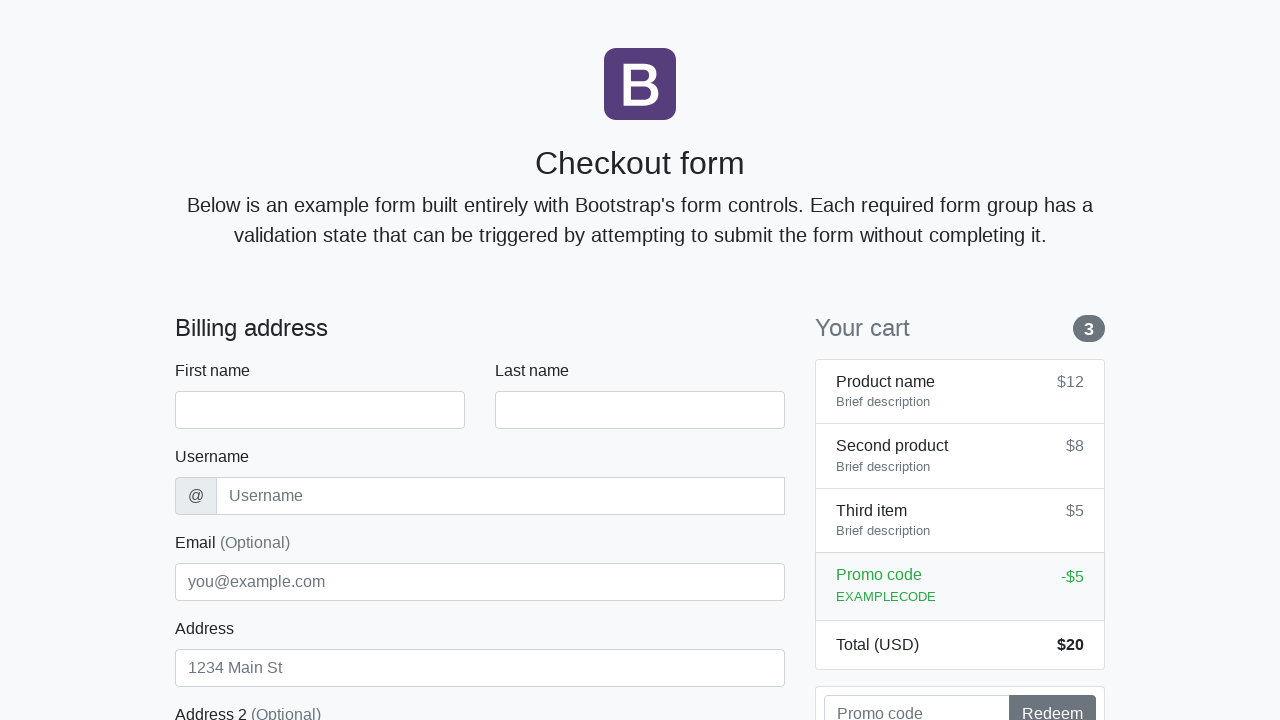

Filled first name field for purchase attempt 4 on #firstName
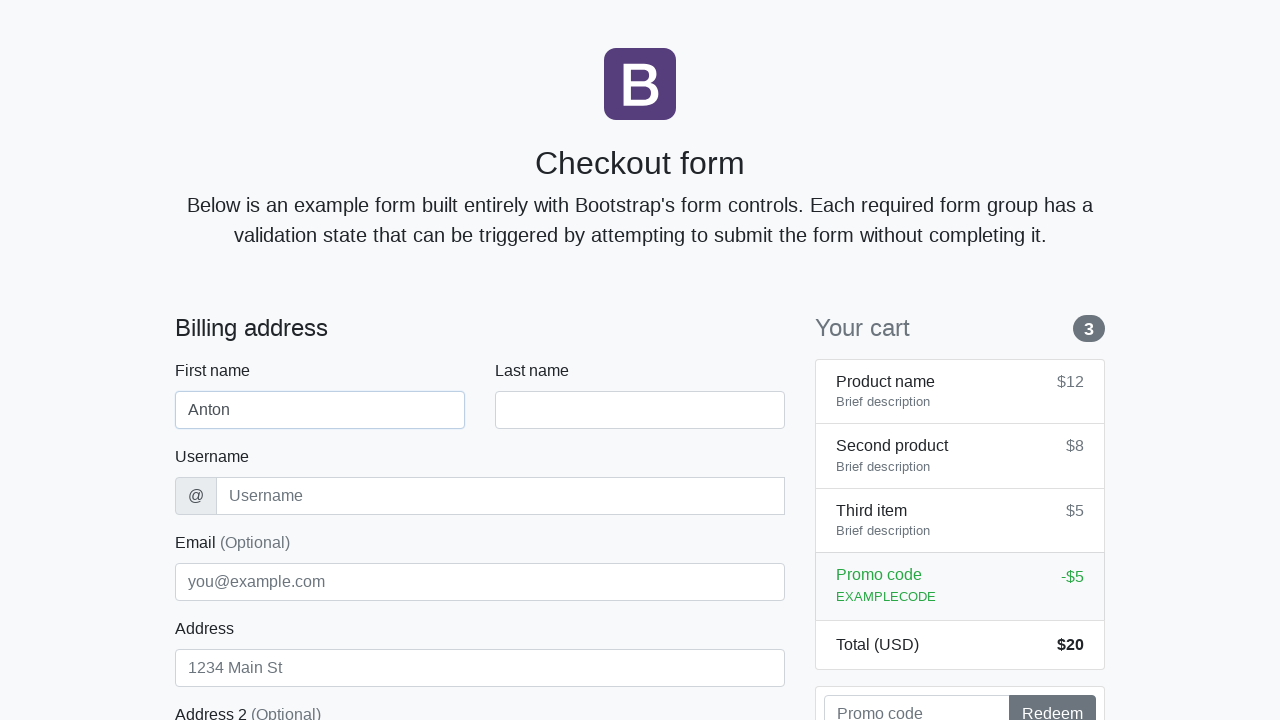

Filled last name field for purchase attempt 4 on #lastName
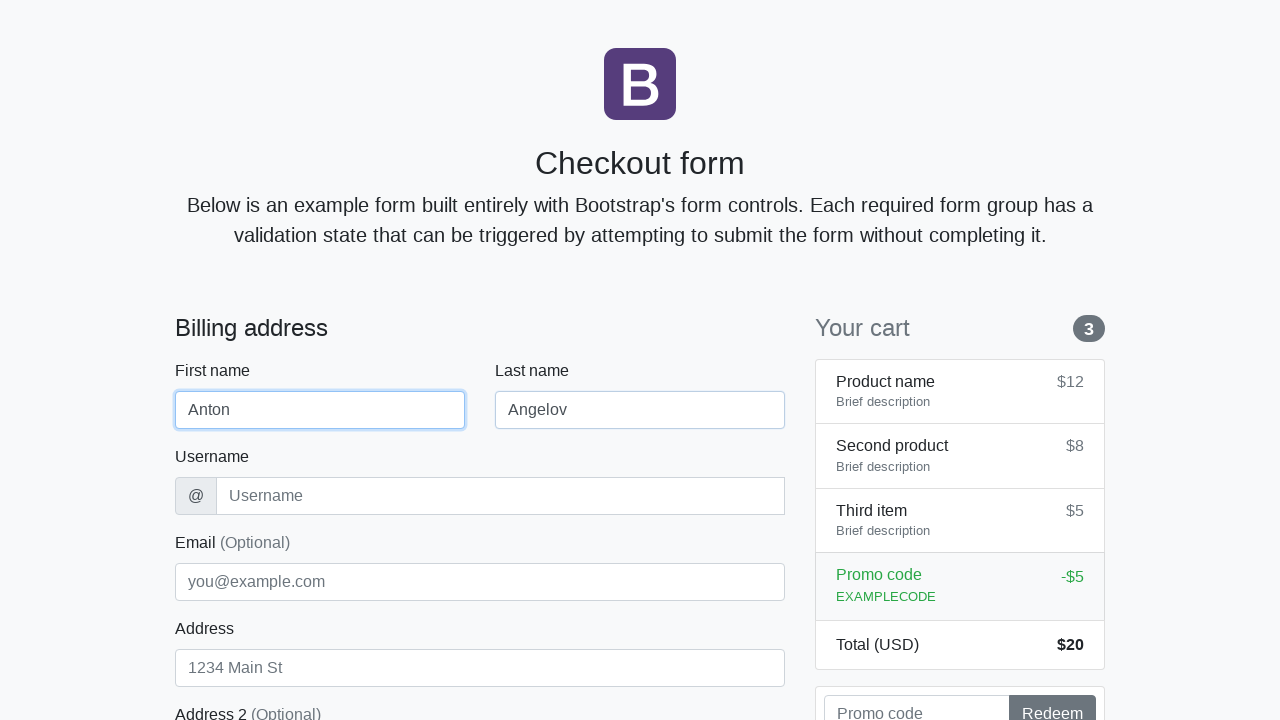

Filled username field for purchase attempt 4 on #username
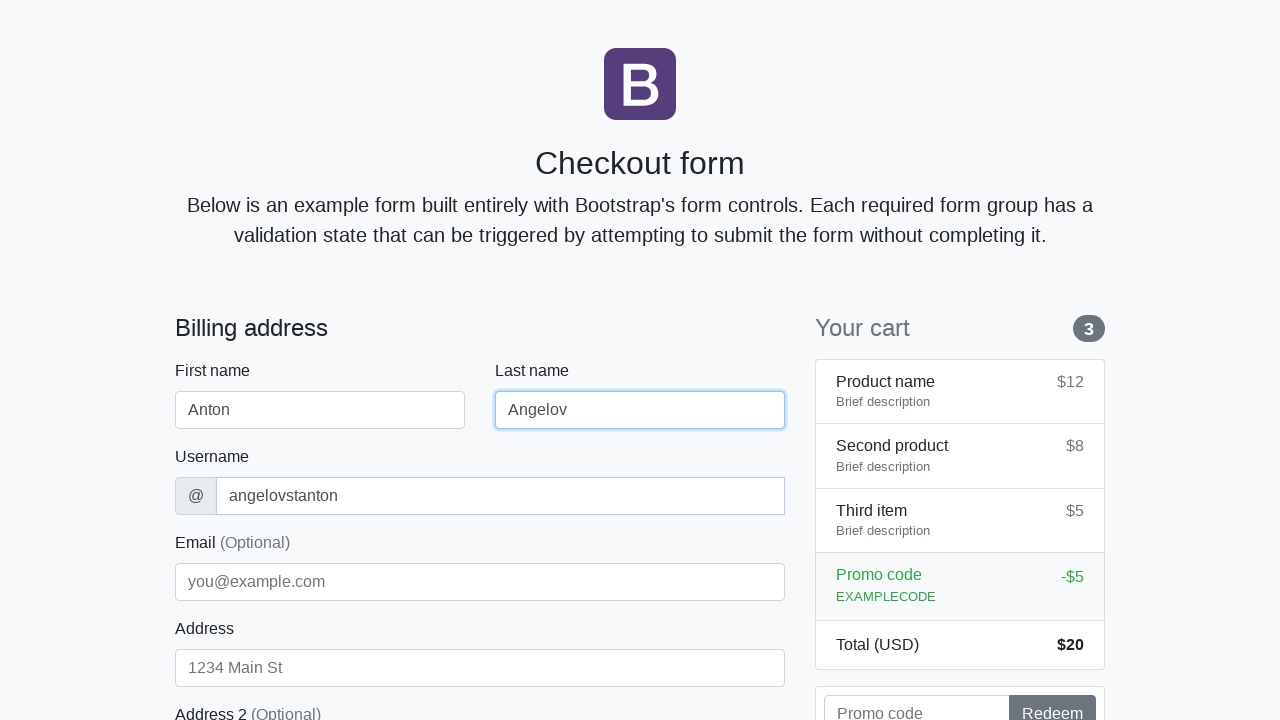

Filled address field for purchase attempt 4 on #address
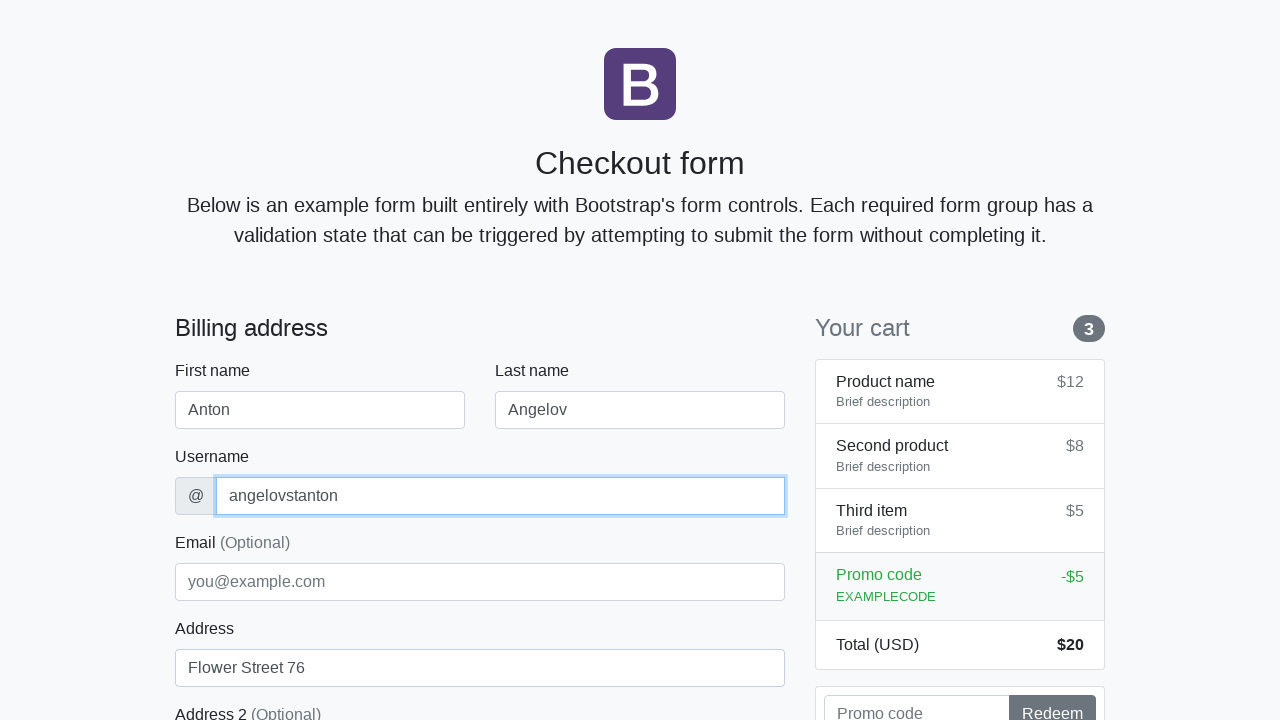

Filled email field for purchase attempt 4 on #email
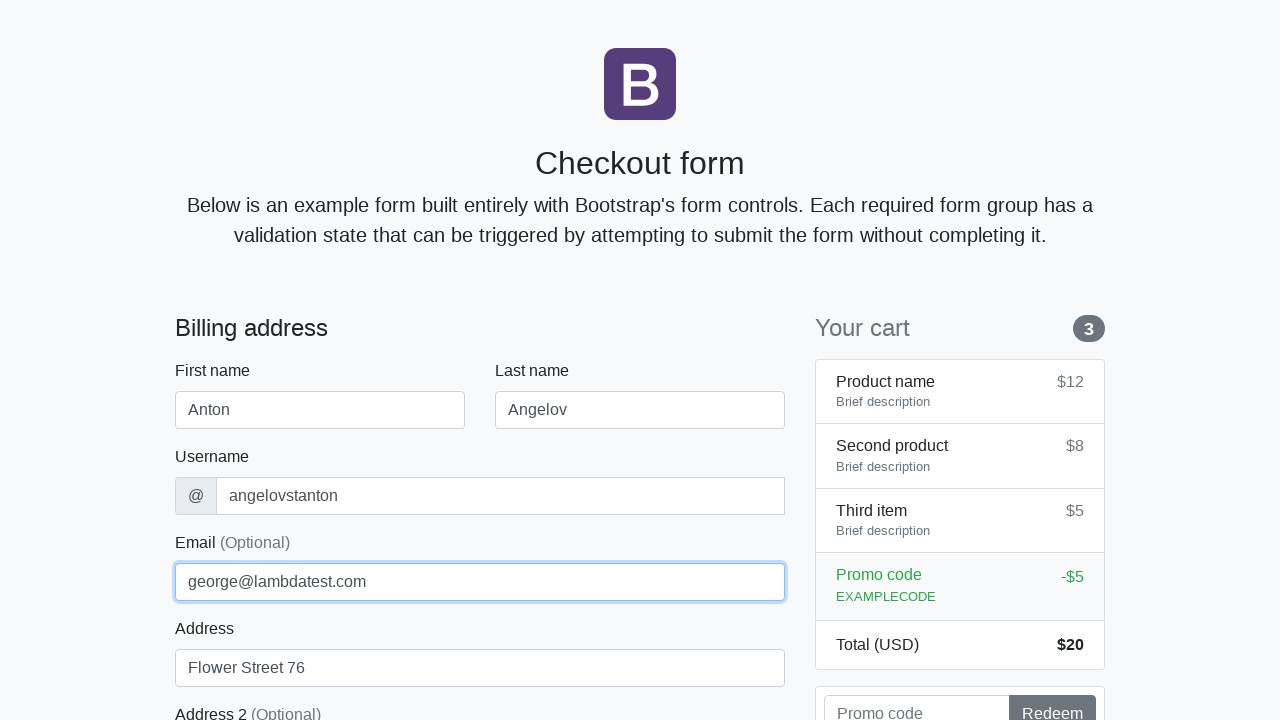

Selected United States from country dropdown for purchase attempt 4 on #country
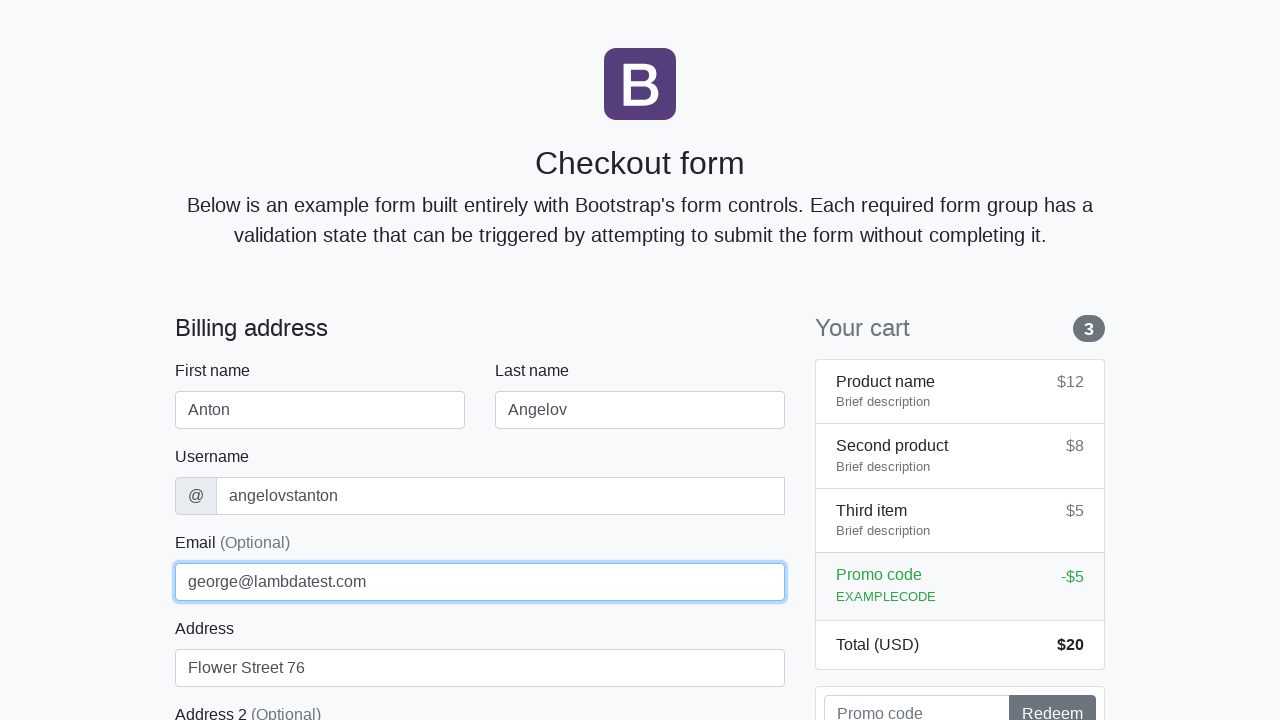

Selected California from state dropdown for purchase attempt 4 on #state
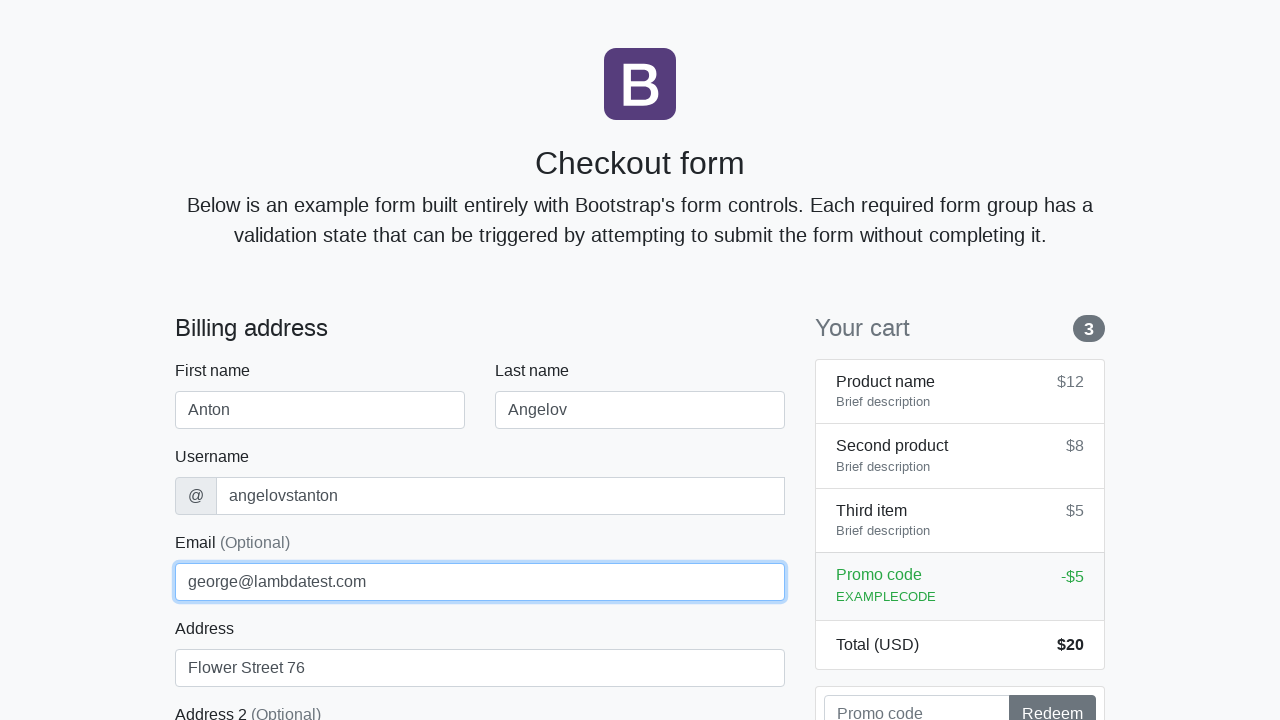

Filled zip code field for purchase attempt 4 on #zip
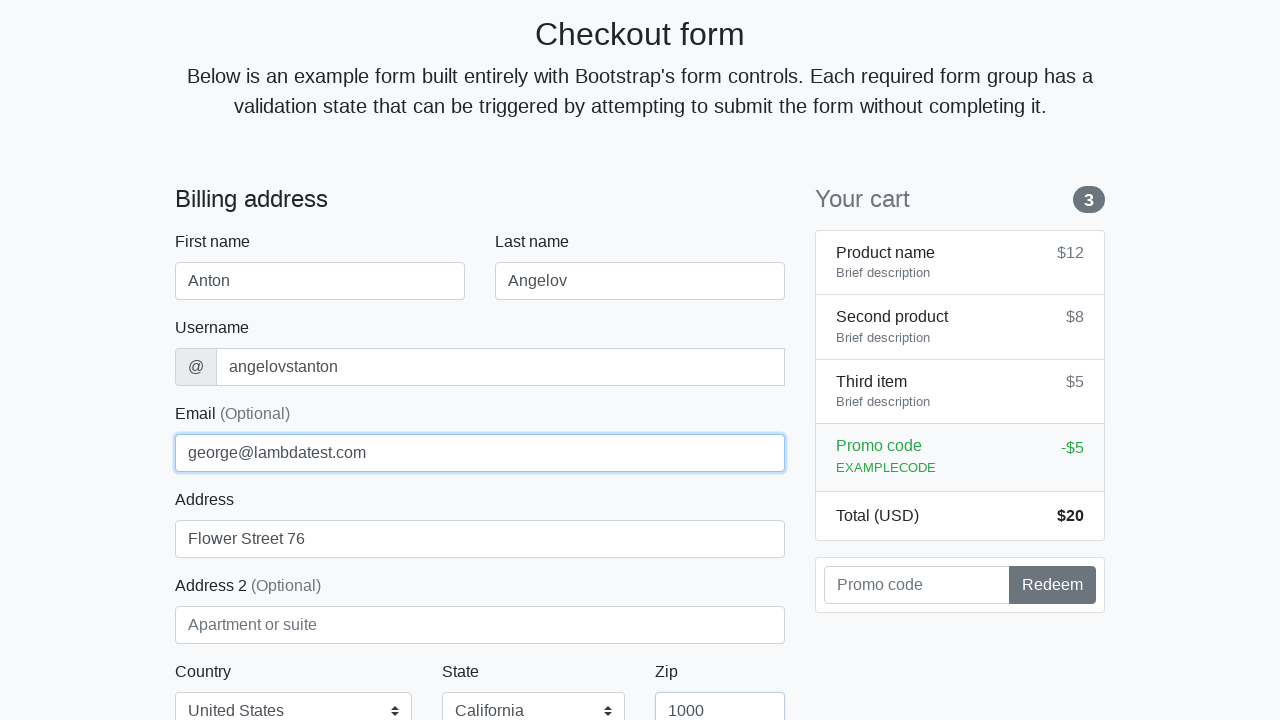

Filled credit card name field for purchase attempt 4 on #cc-name
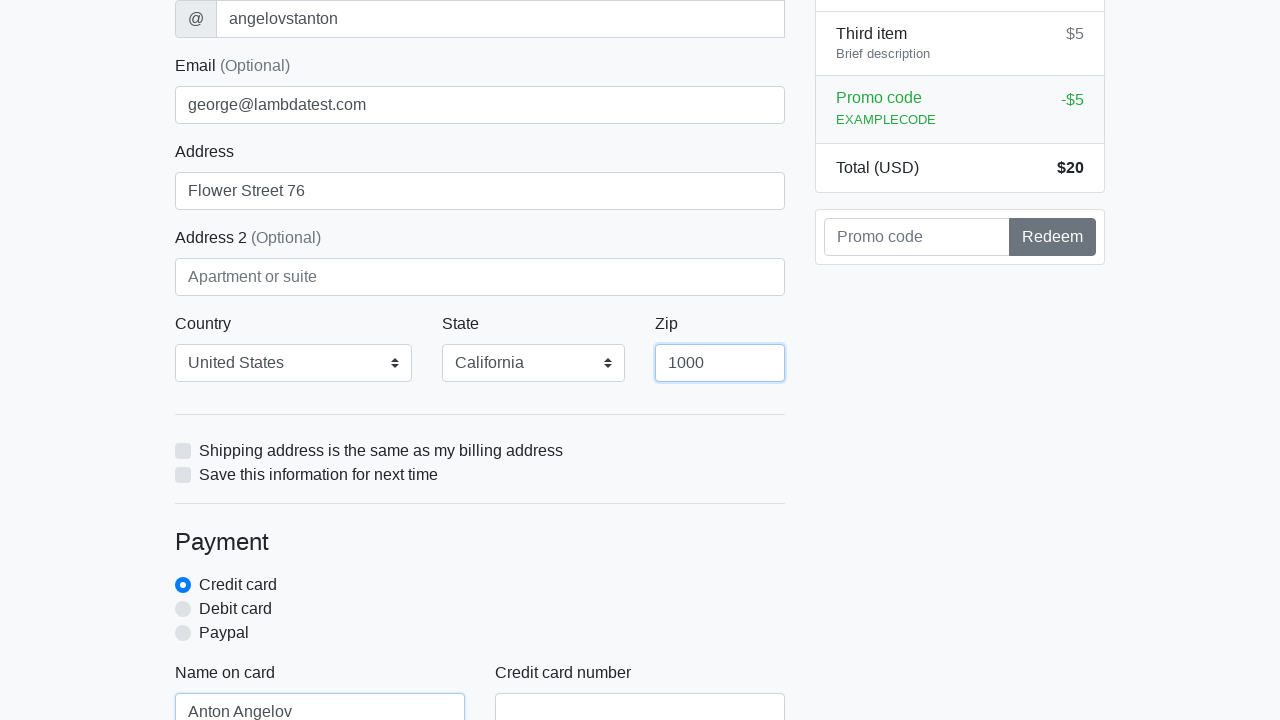

Filled credit card number field for purchase attempt 4 on #cc-number
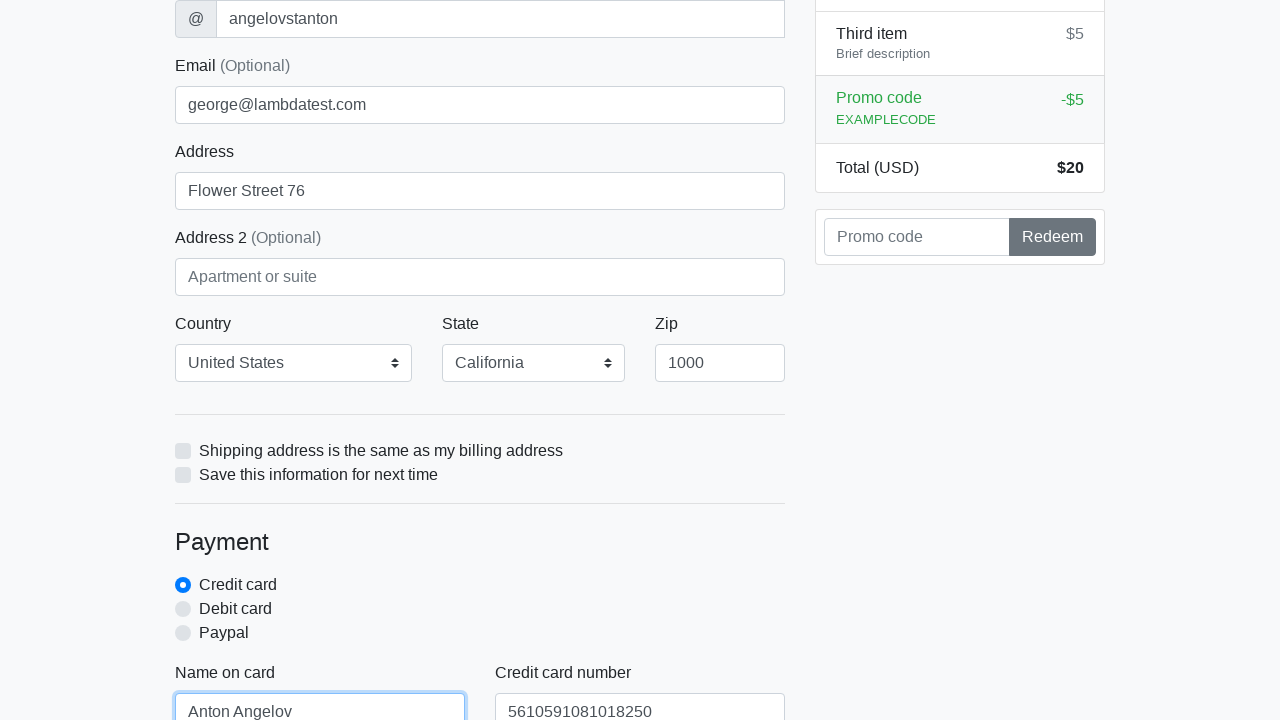

Filled credit card expiration field for purchase attempt 4 on #cc-expiration
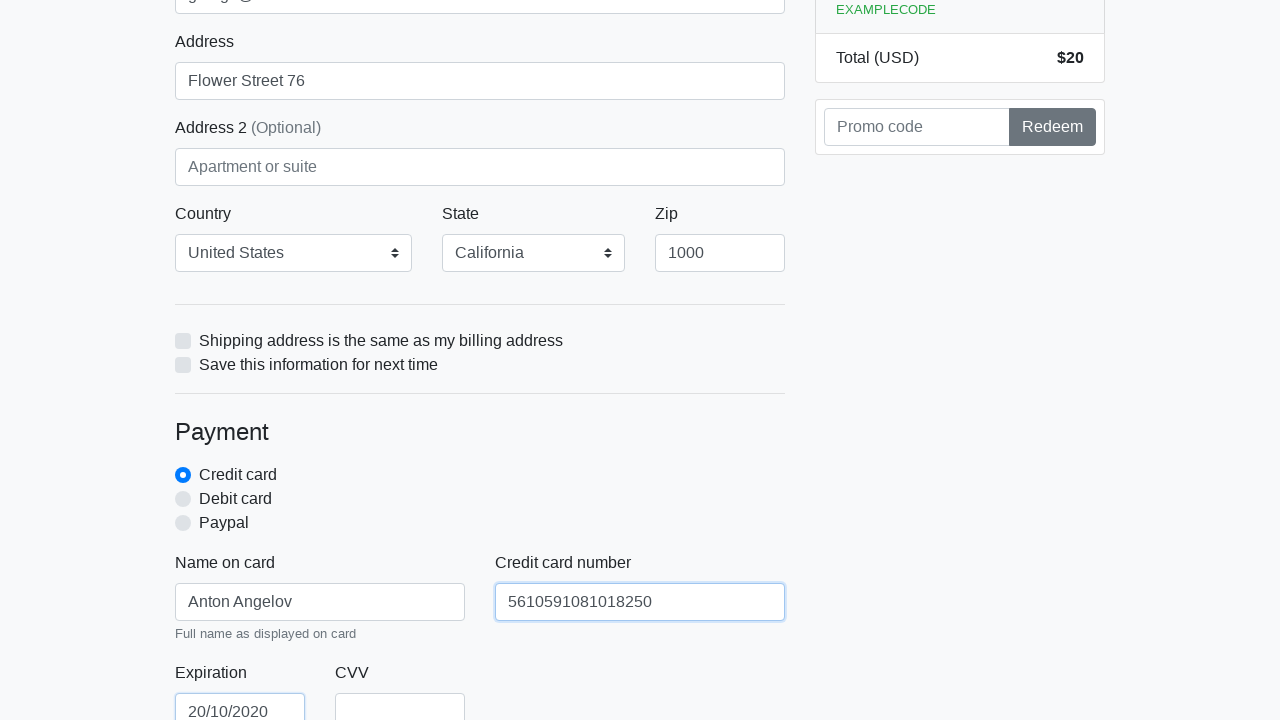

Filled credit card CVV field for purchase attempt 4 on #cc-cvv
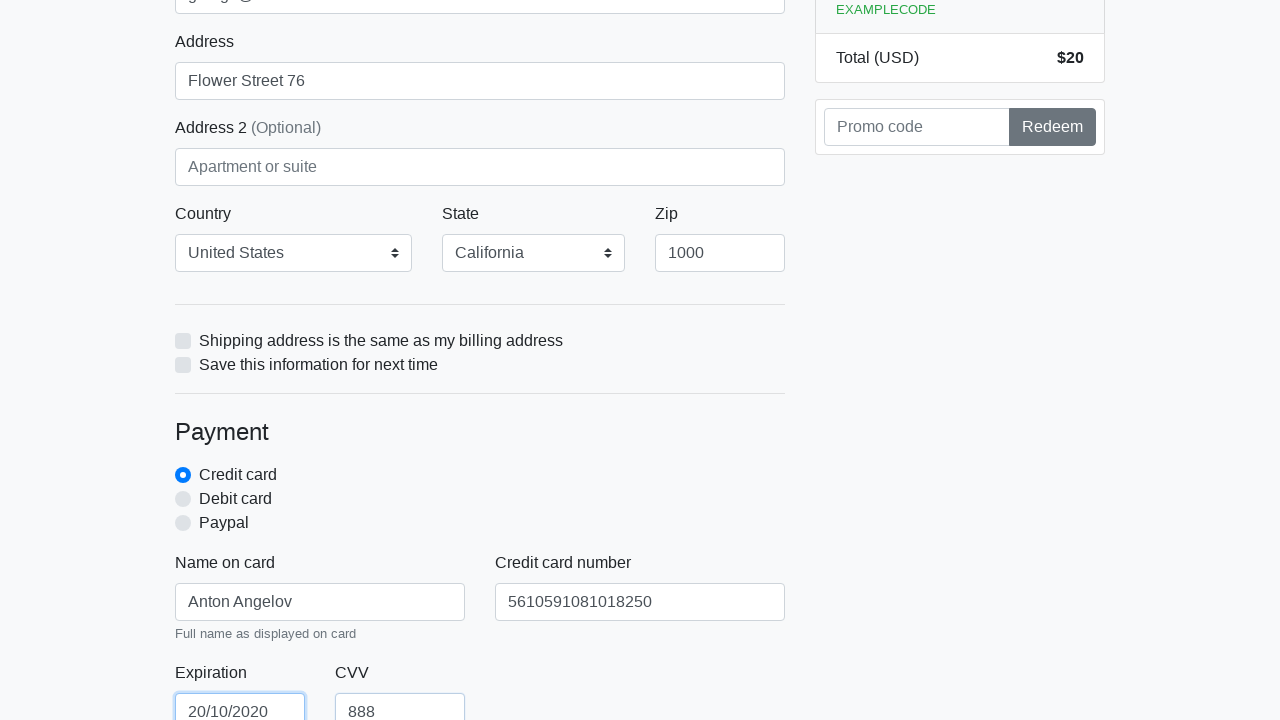

Clicked proceed button to submit purchase attempt 4 at (480, 500) on xpath=/html/body/div/div[2]/div[2]/form/button
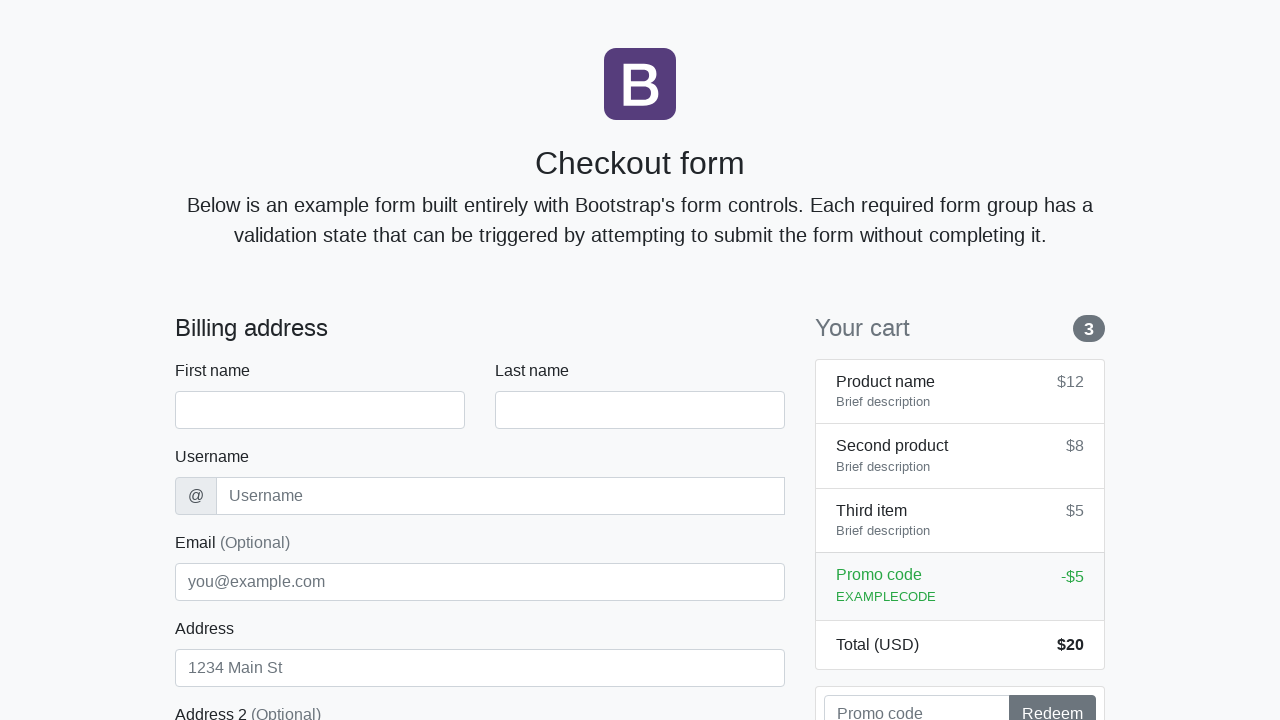

Navigated to checkout page for purchase attempt 5
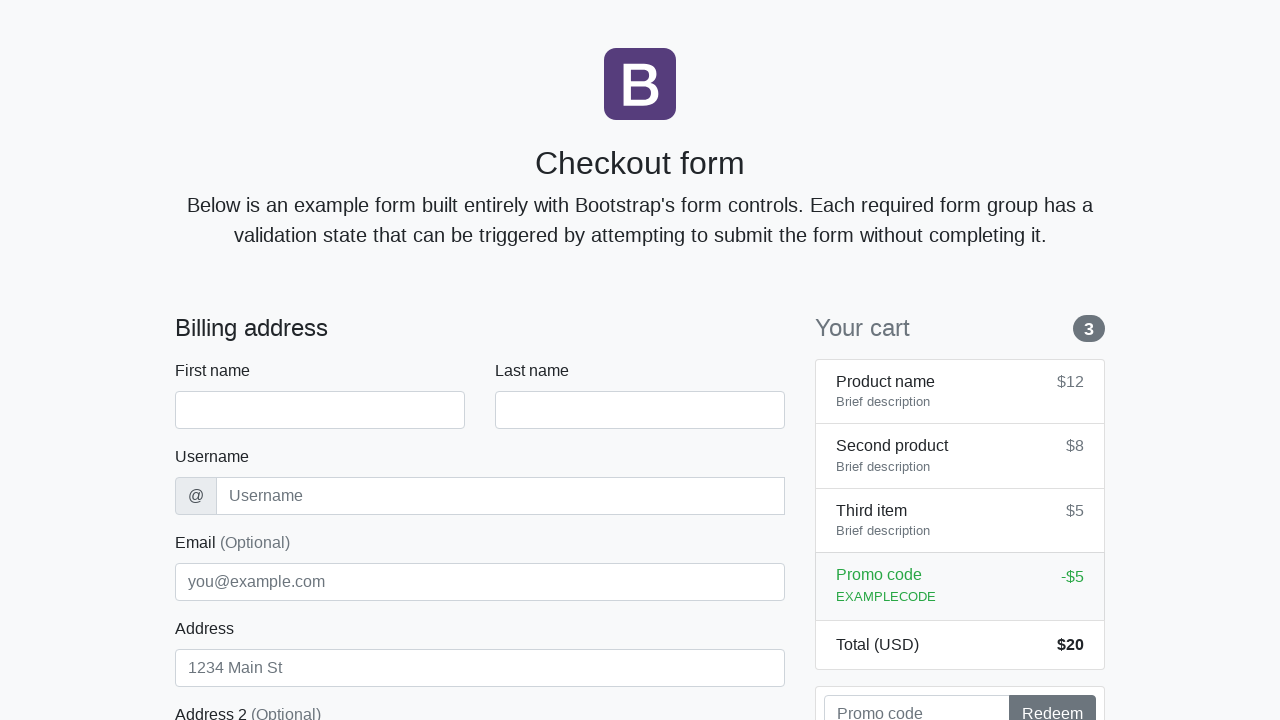

Waited for checkout form to load on purchase attempt 5
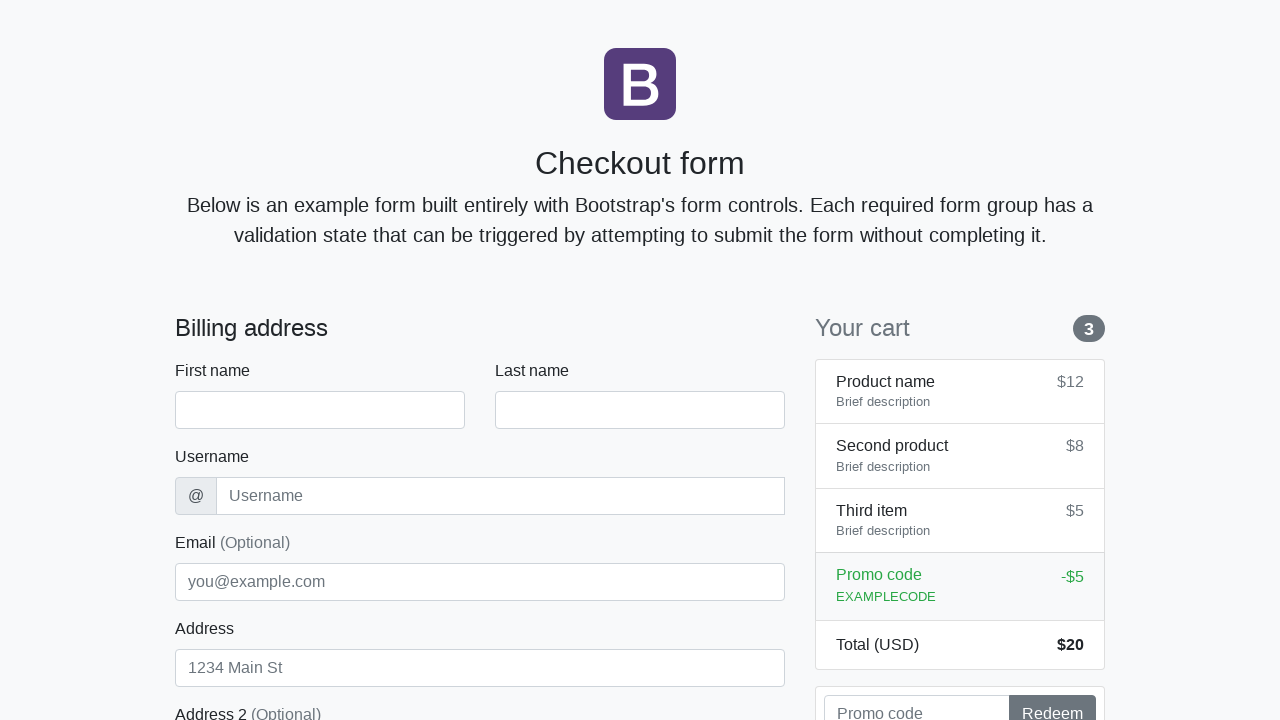

Filled first name field for purchase attempt 5 on #firstName
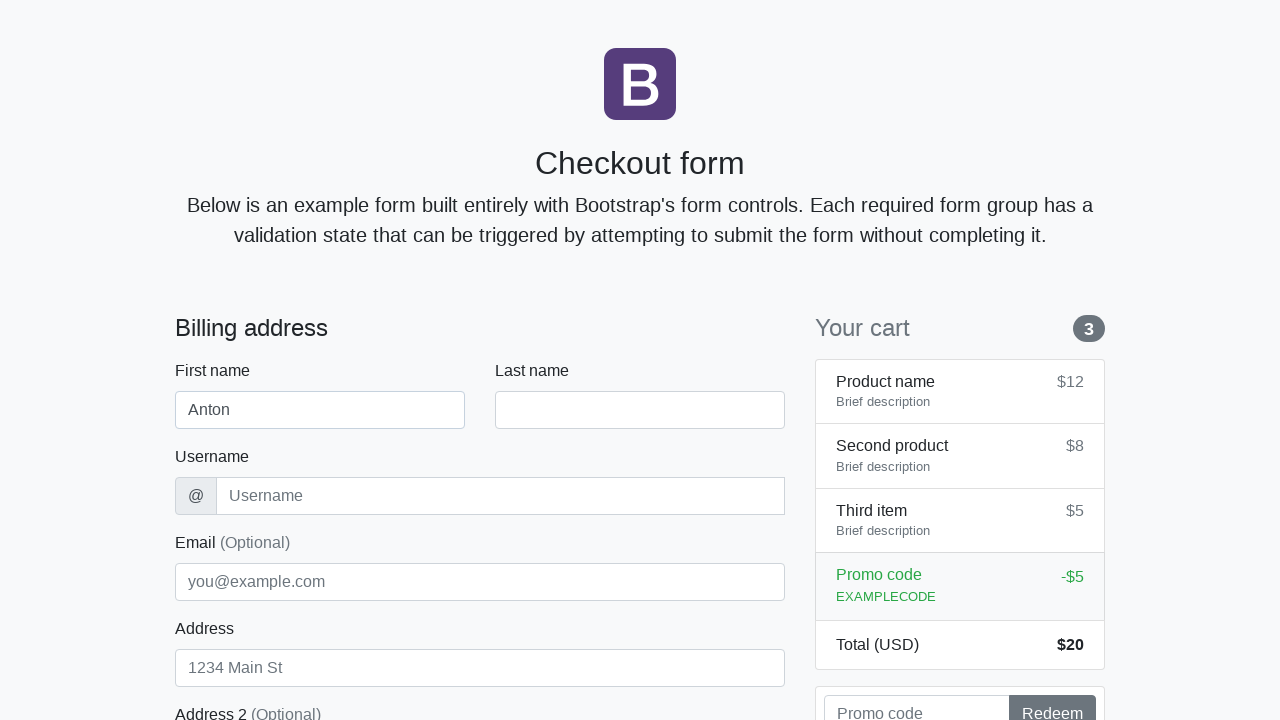

Filled last name field for purchase attempt 5 on #lastName
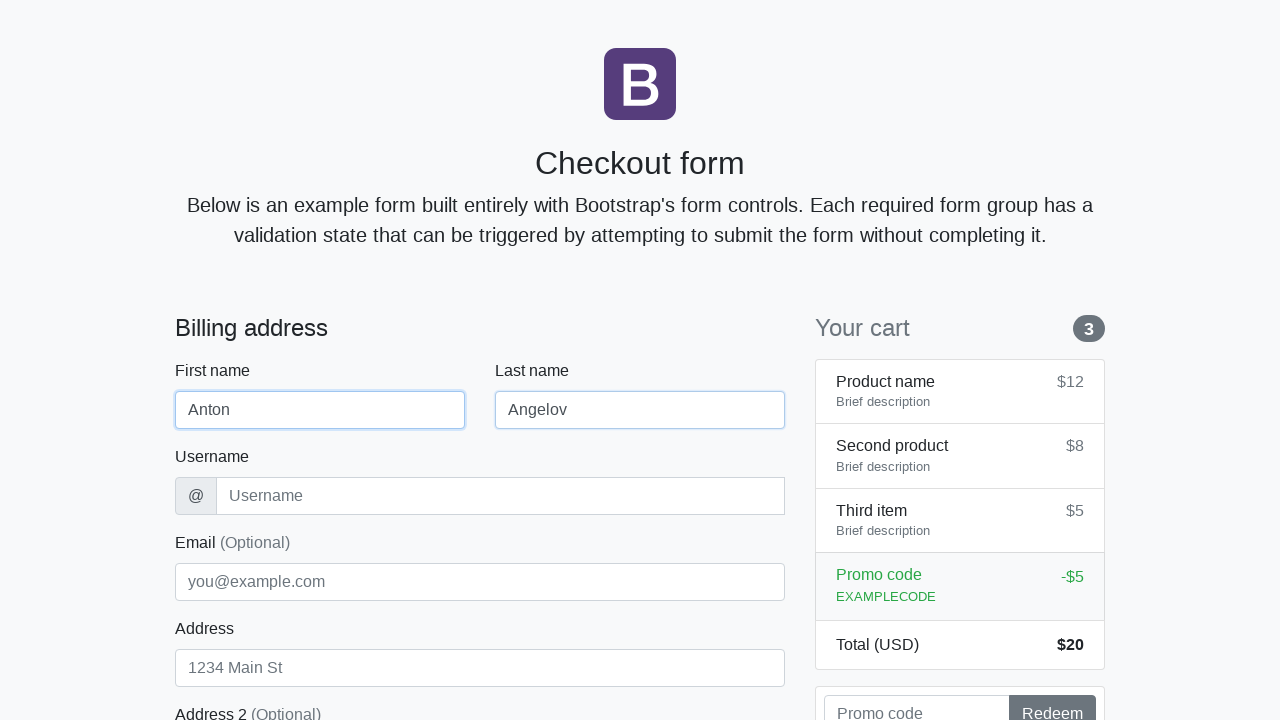

Filled username field for purchase attempt 5 on #username
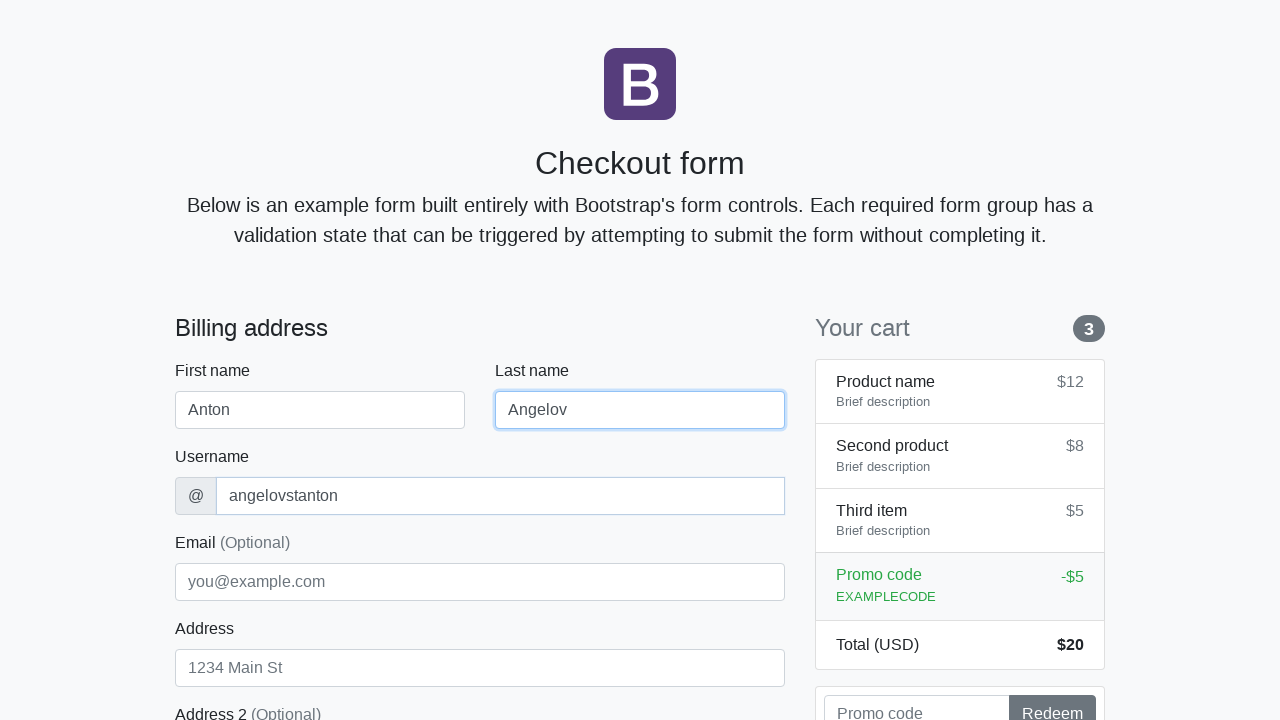

Filled address field for purchase attempt 5 on #address
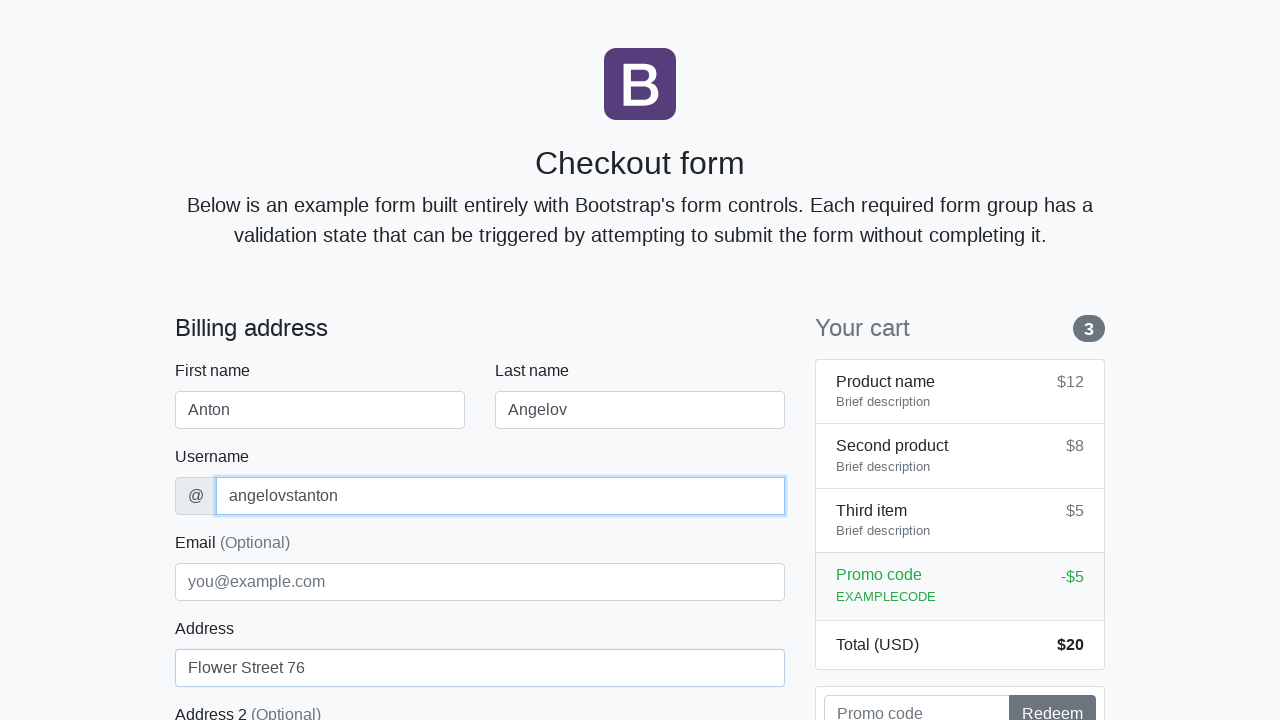

Filled email field for purchase attempt 5 on #email
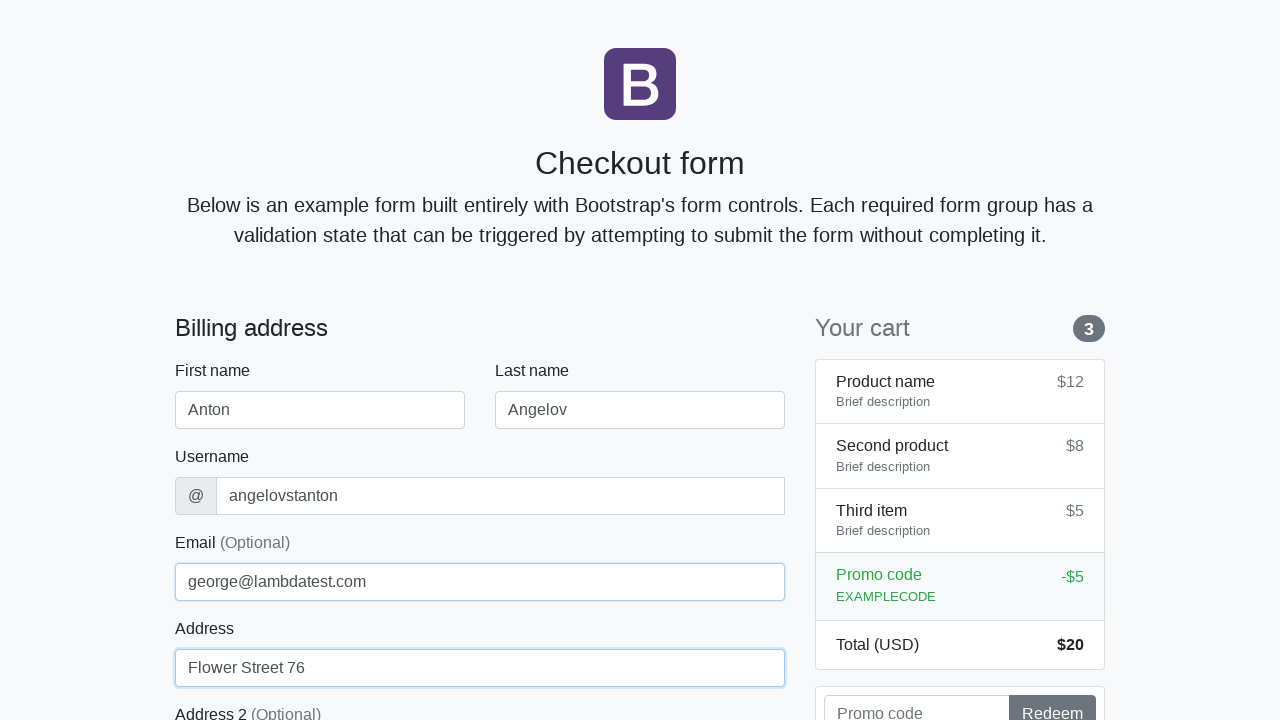

Selected United States from country dropdown for purchase attempt 5 on #country
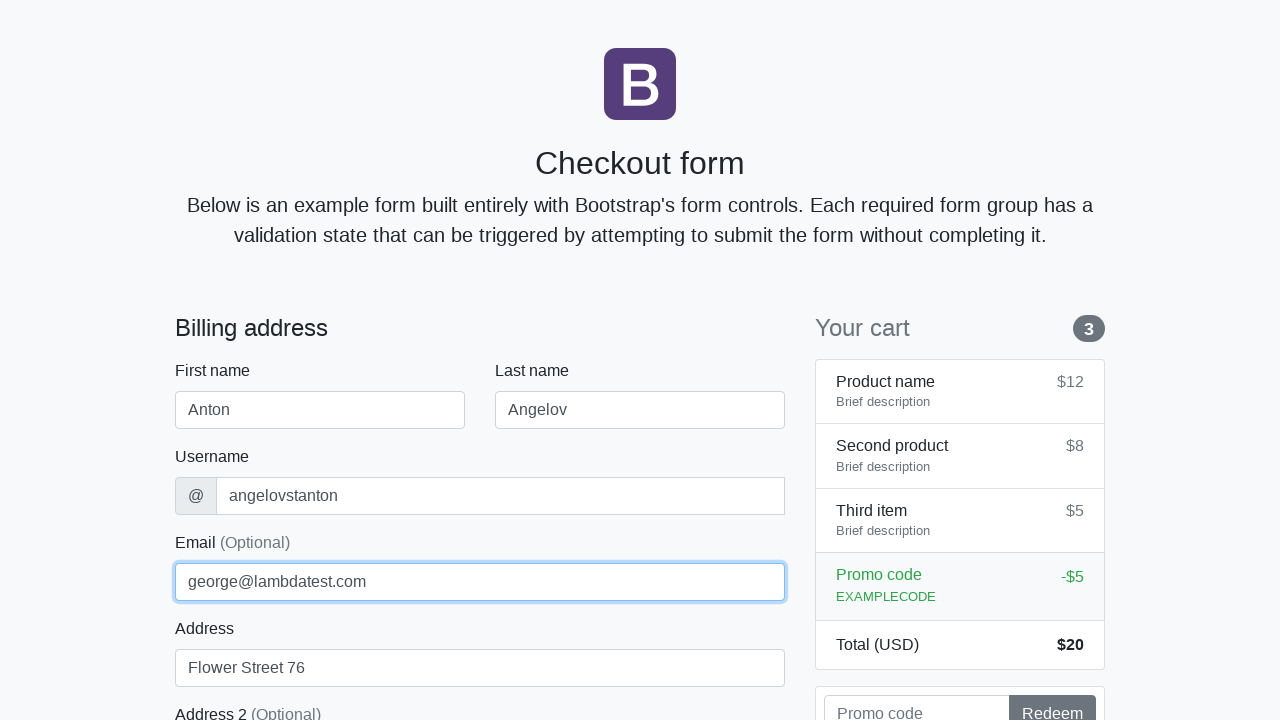

Selected California from state dropdown for purchase attempt 5 on #state
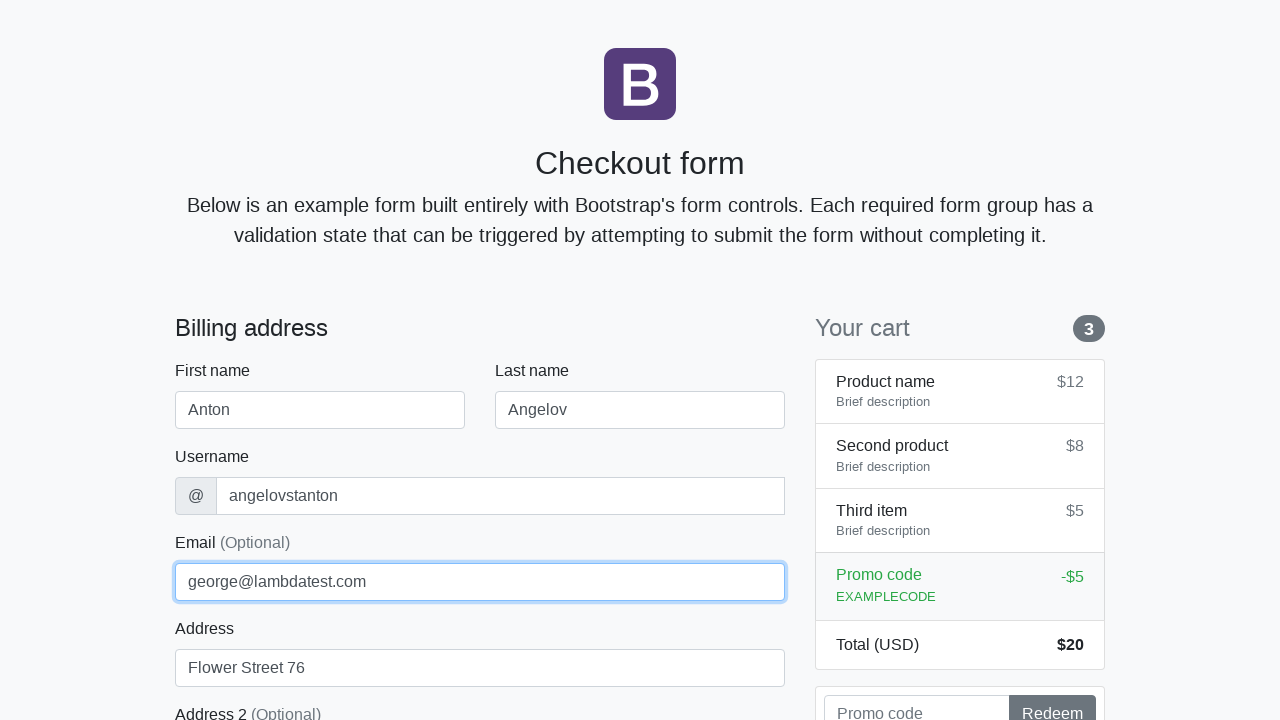

Filled zip code field for purchase attempt 5 on #zip
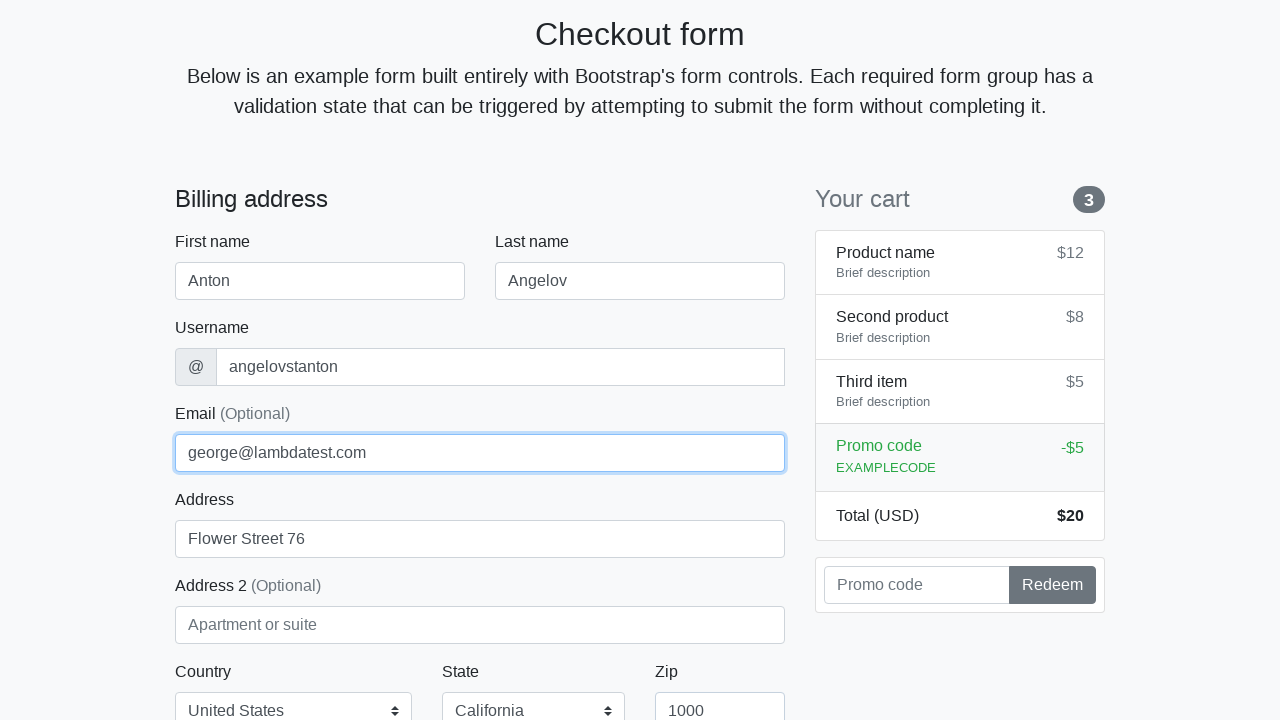

Filled credit card name field for purchase attempt 5 on #cc-name
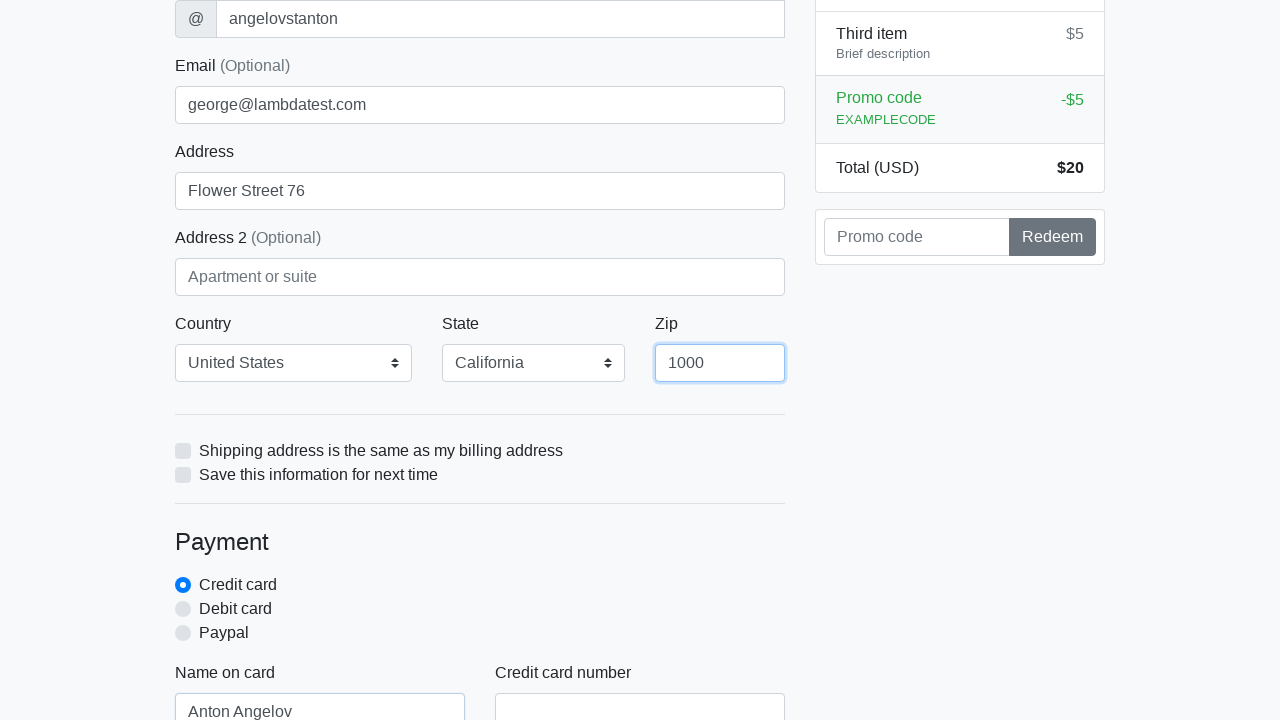

Filled credit card number field for purchase attempt 5 on #cc-number
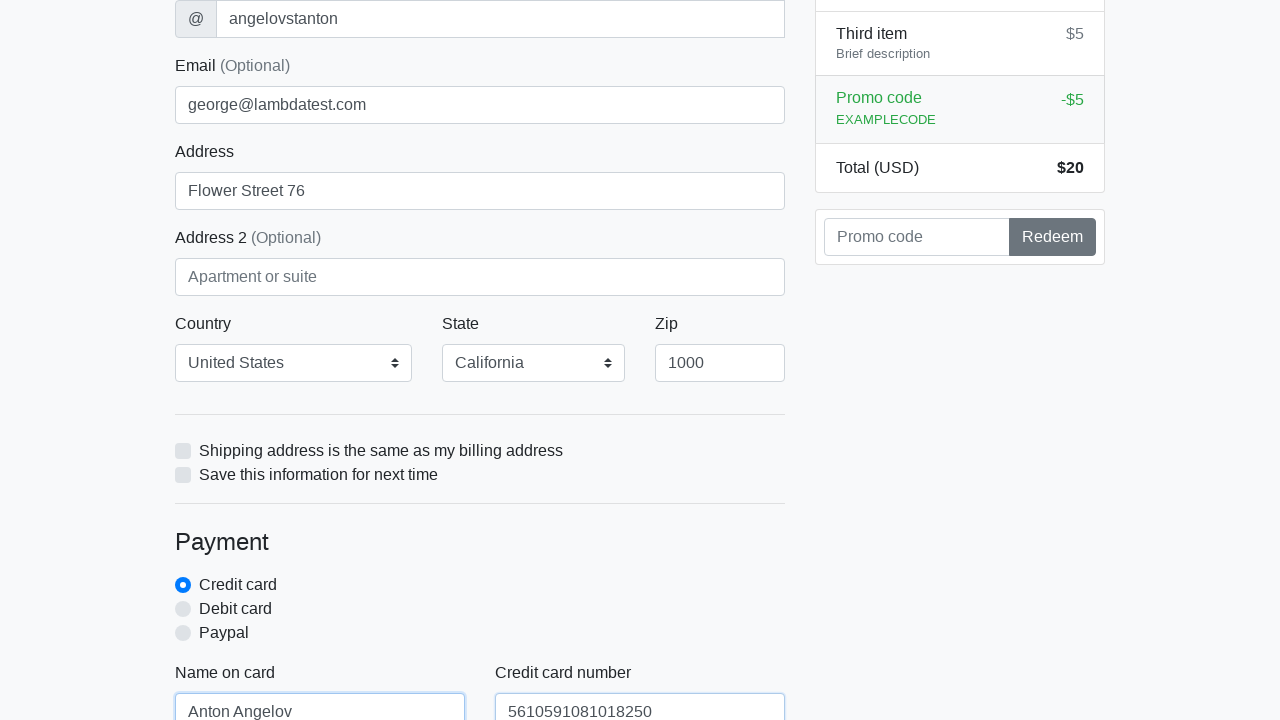

Filled credit card expiration field for purchase attempt 5 on #cc-expiration
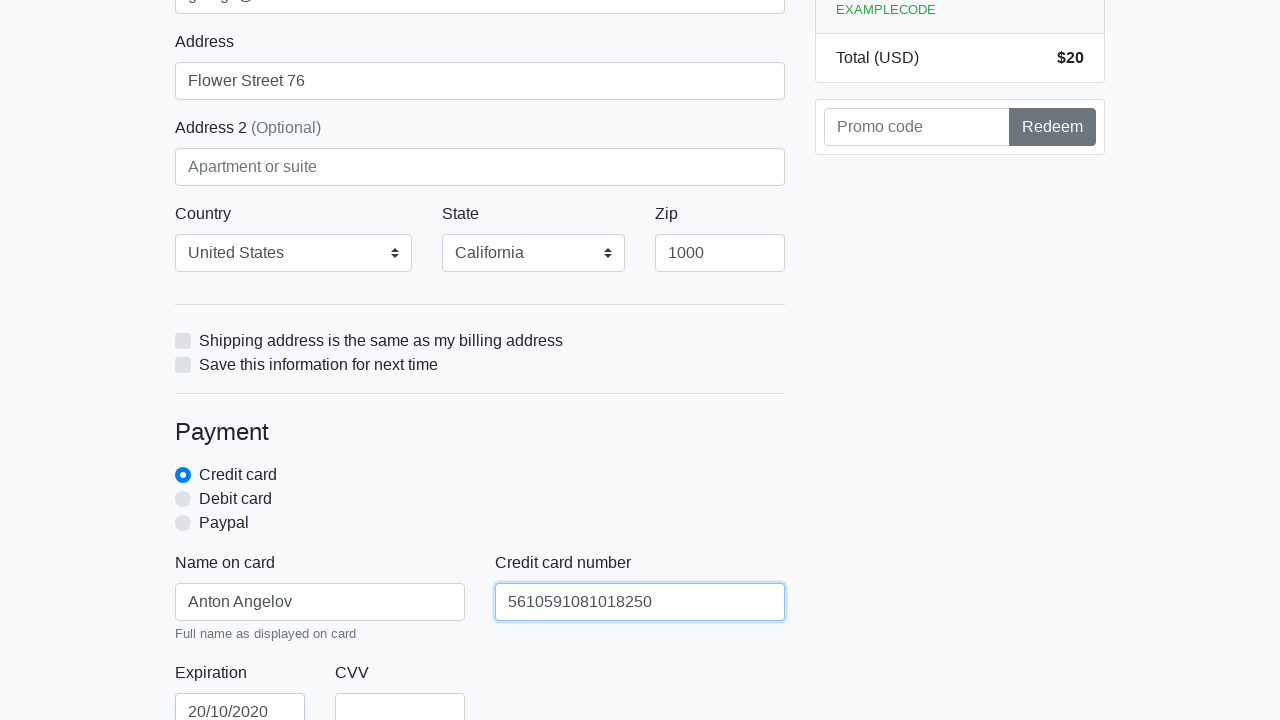

Filled credit card CVV field for purchase attempt 5 on #cc-cvv
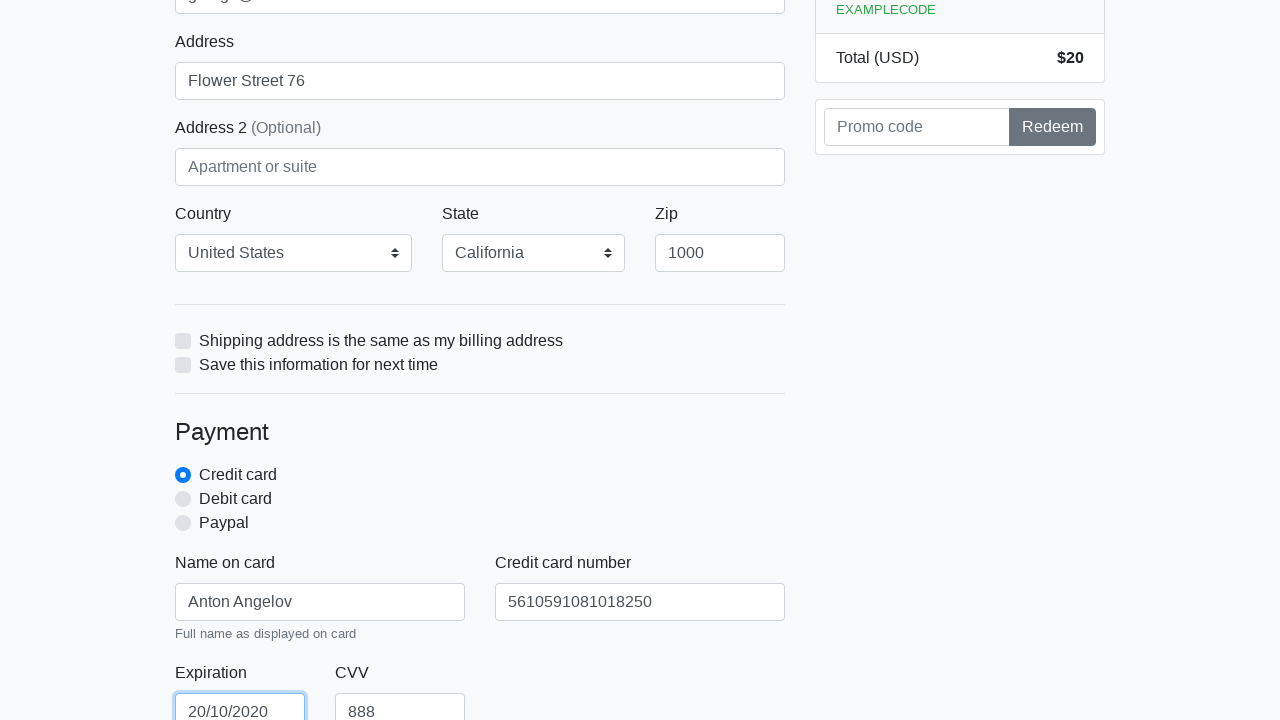

Clicked proceed button to submit purchase attempt 5 at (480, 500) on xpath=/html/body/div/div[2]/div[2]/form/button
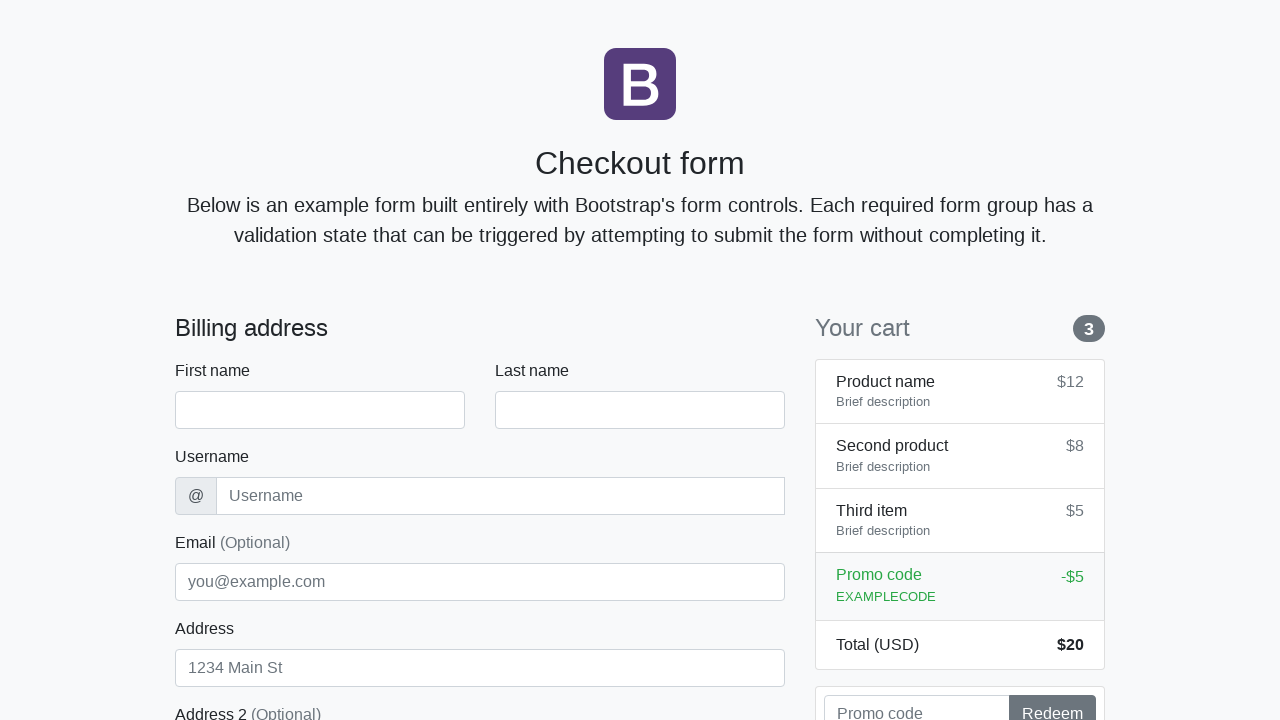

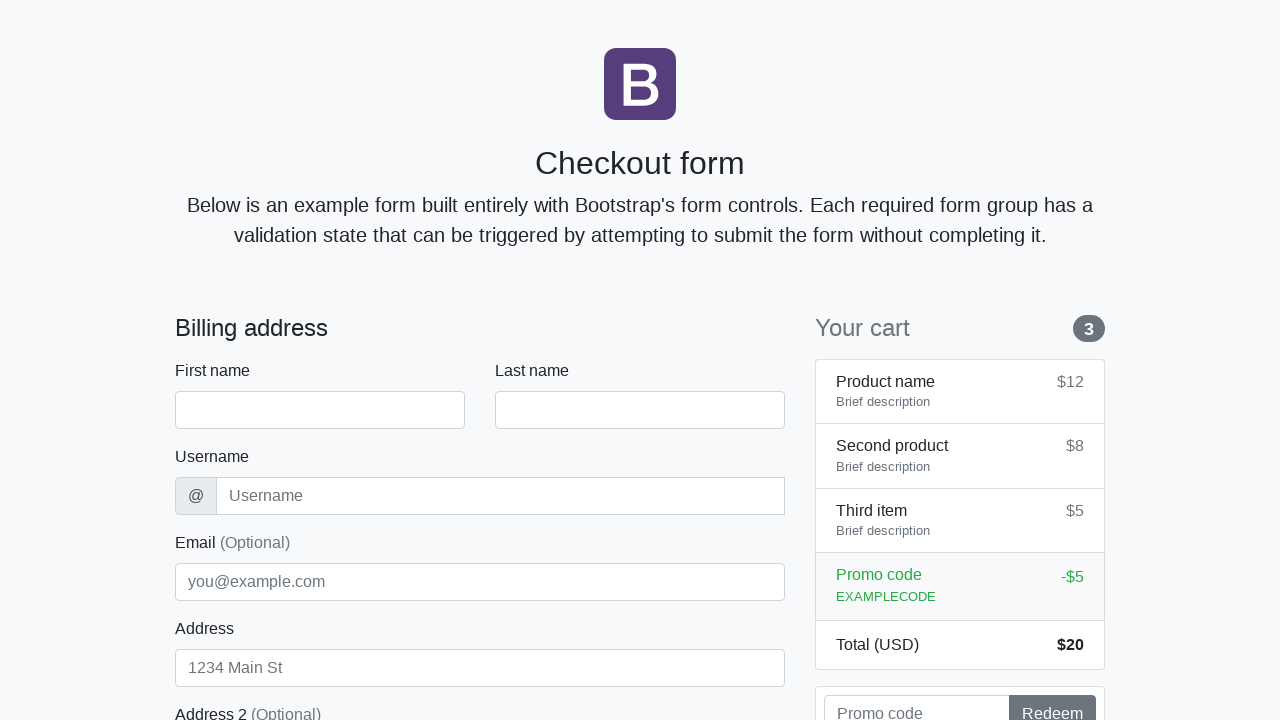